Tests various text input field interactions on LeafGround testing website, including filling text fields, clearing fields, checking if elements are enabled, getting attribute values, and using keyboard actions like TAB.

Starting URL: https://www.leafground.com/

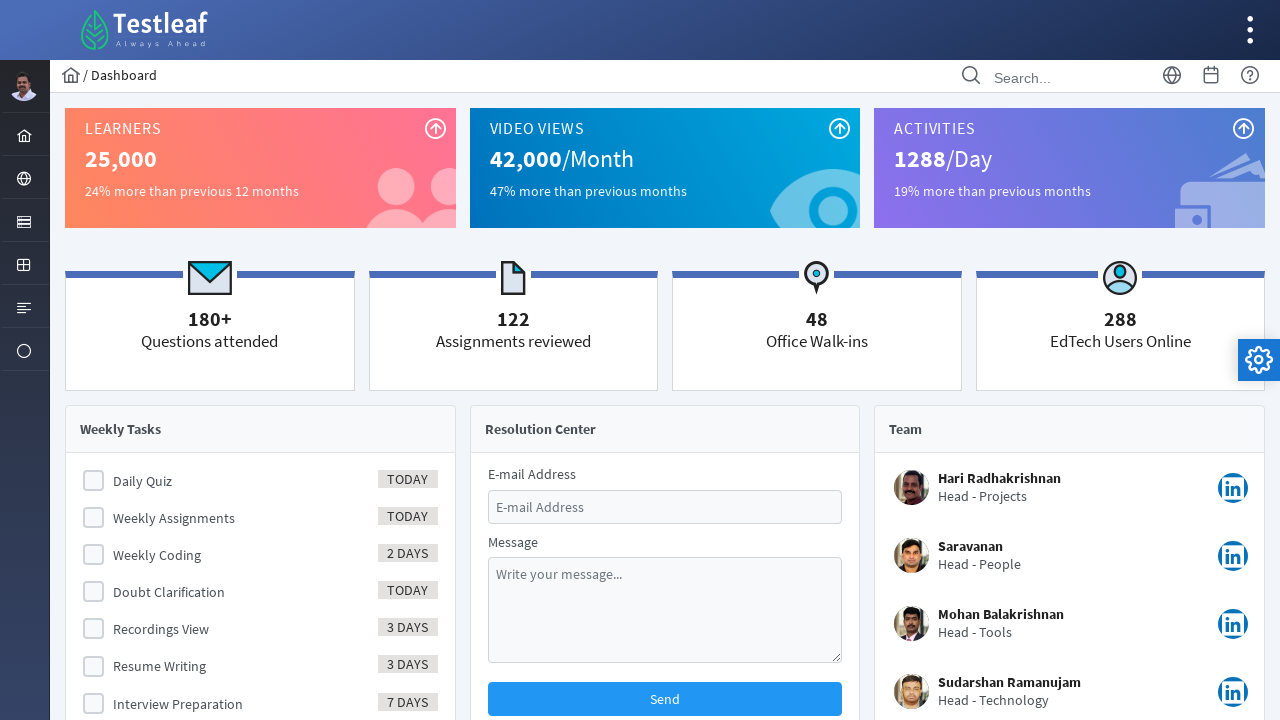

Set viewport size to 1920x1080
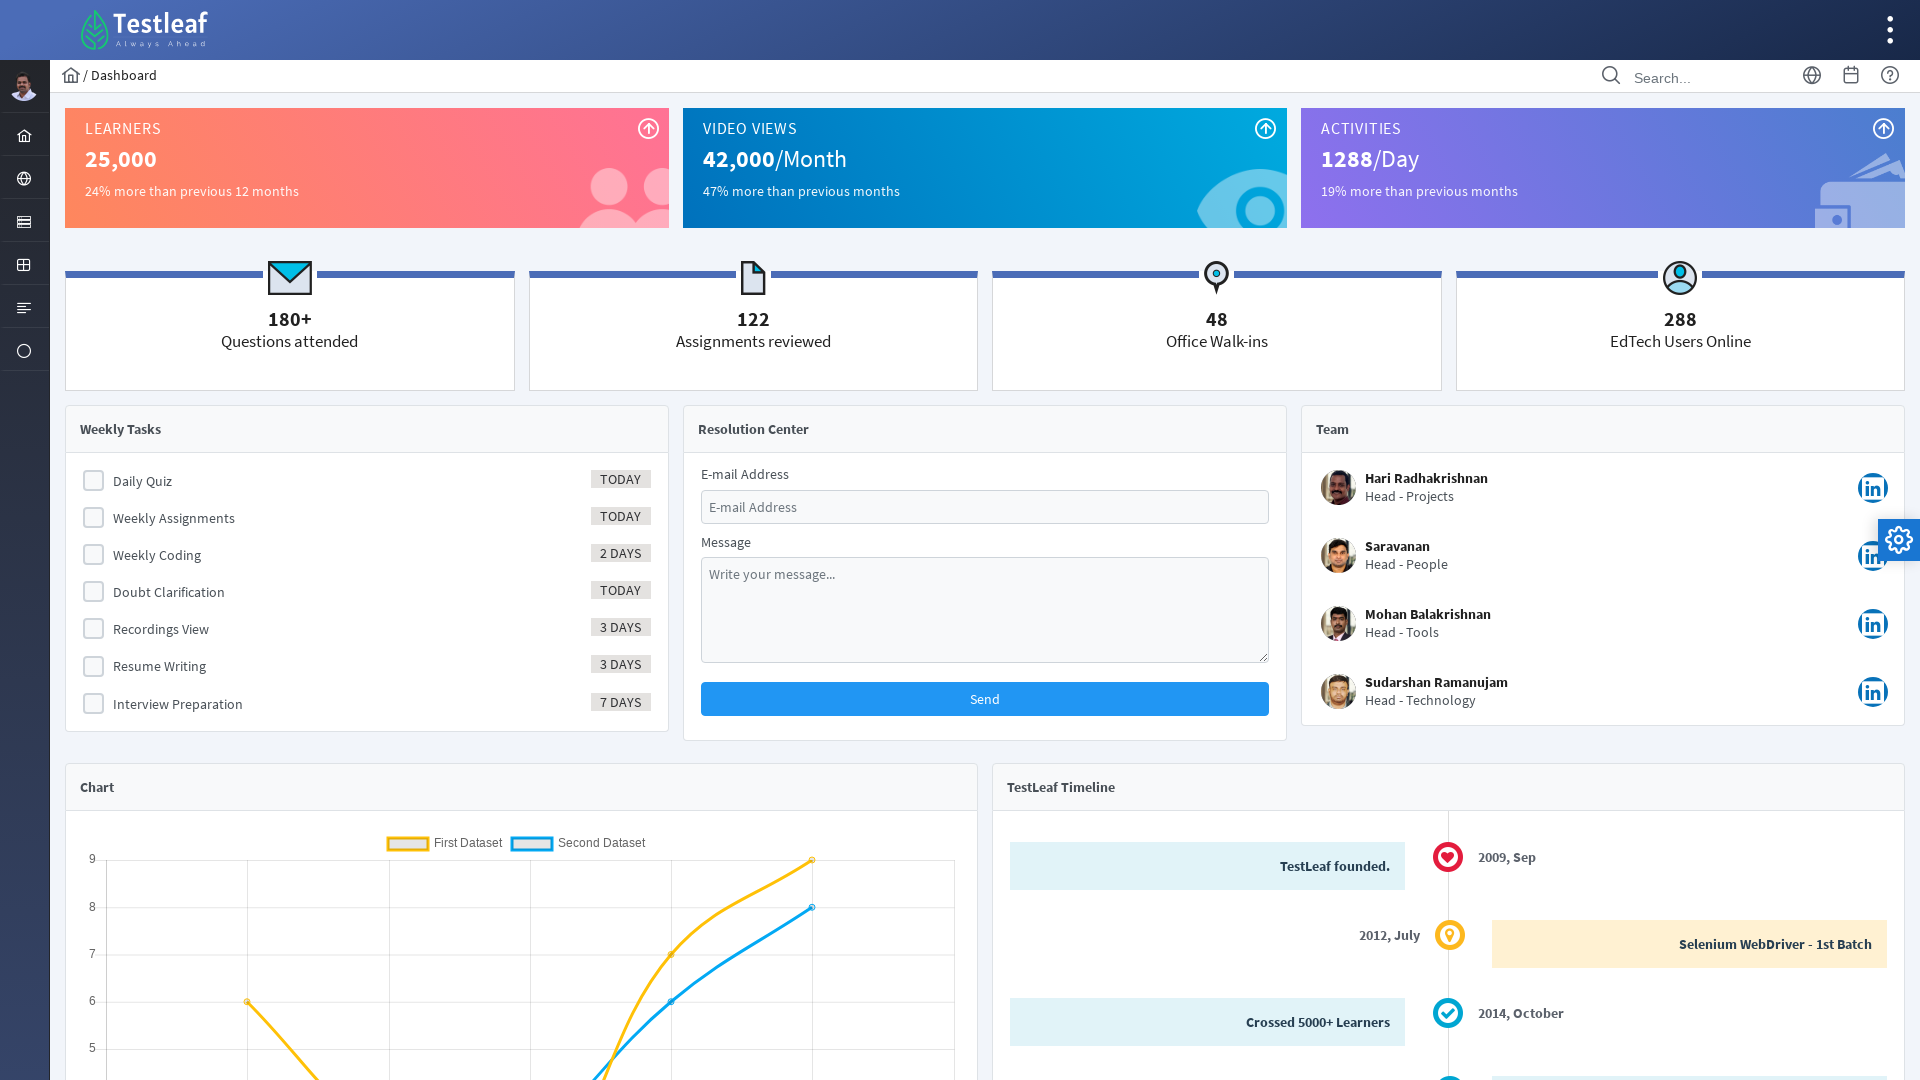

Clicked on menu item at (24, 220) on #menuform\:j_idt40
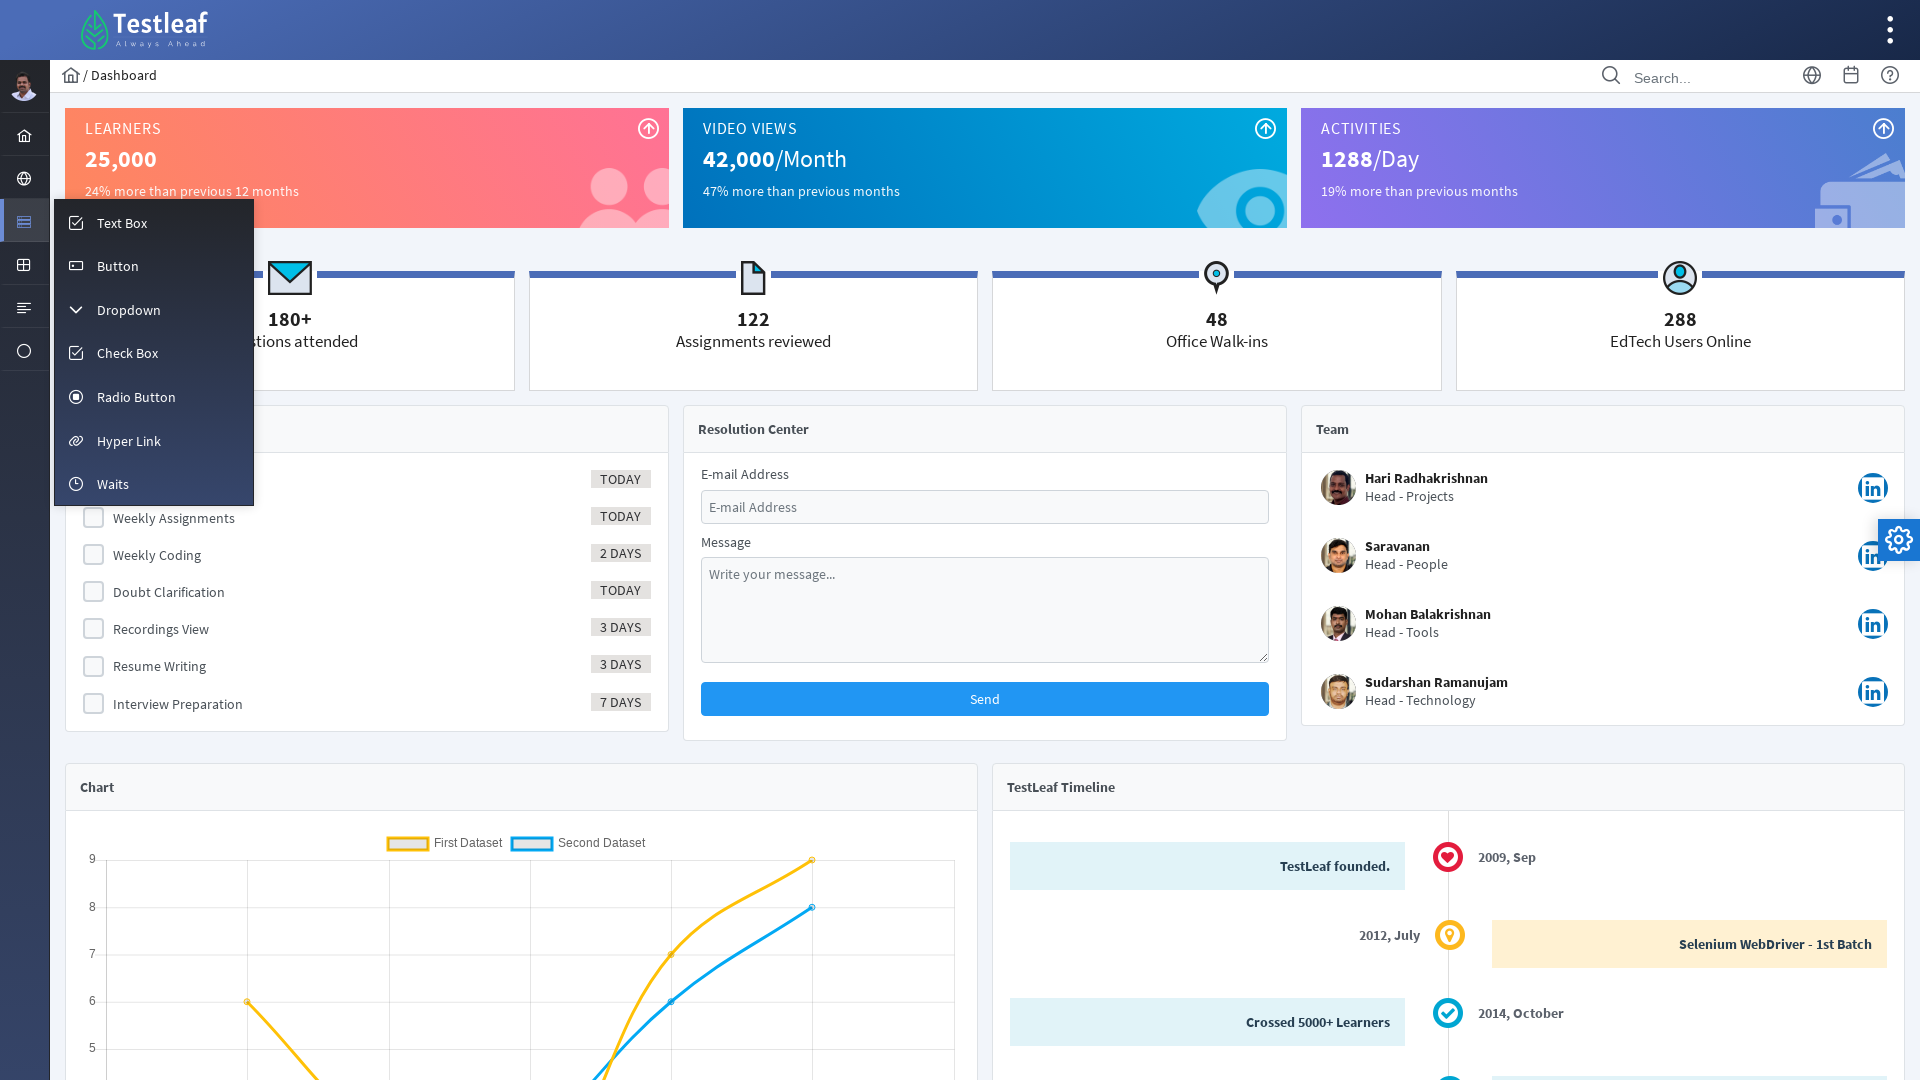

Clicked on input menu option at (154, 222) on #menuform\:m_input
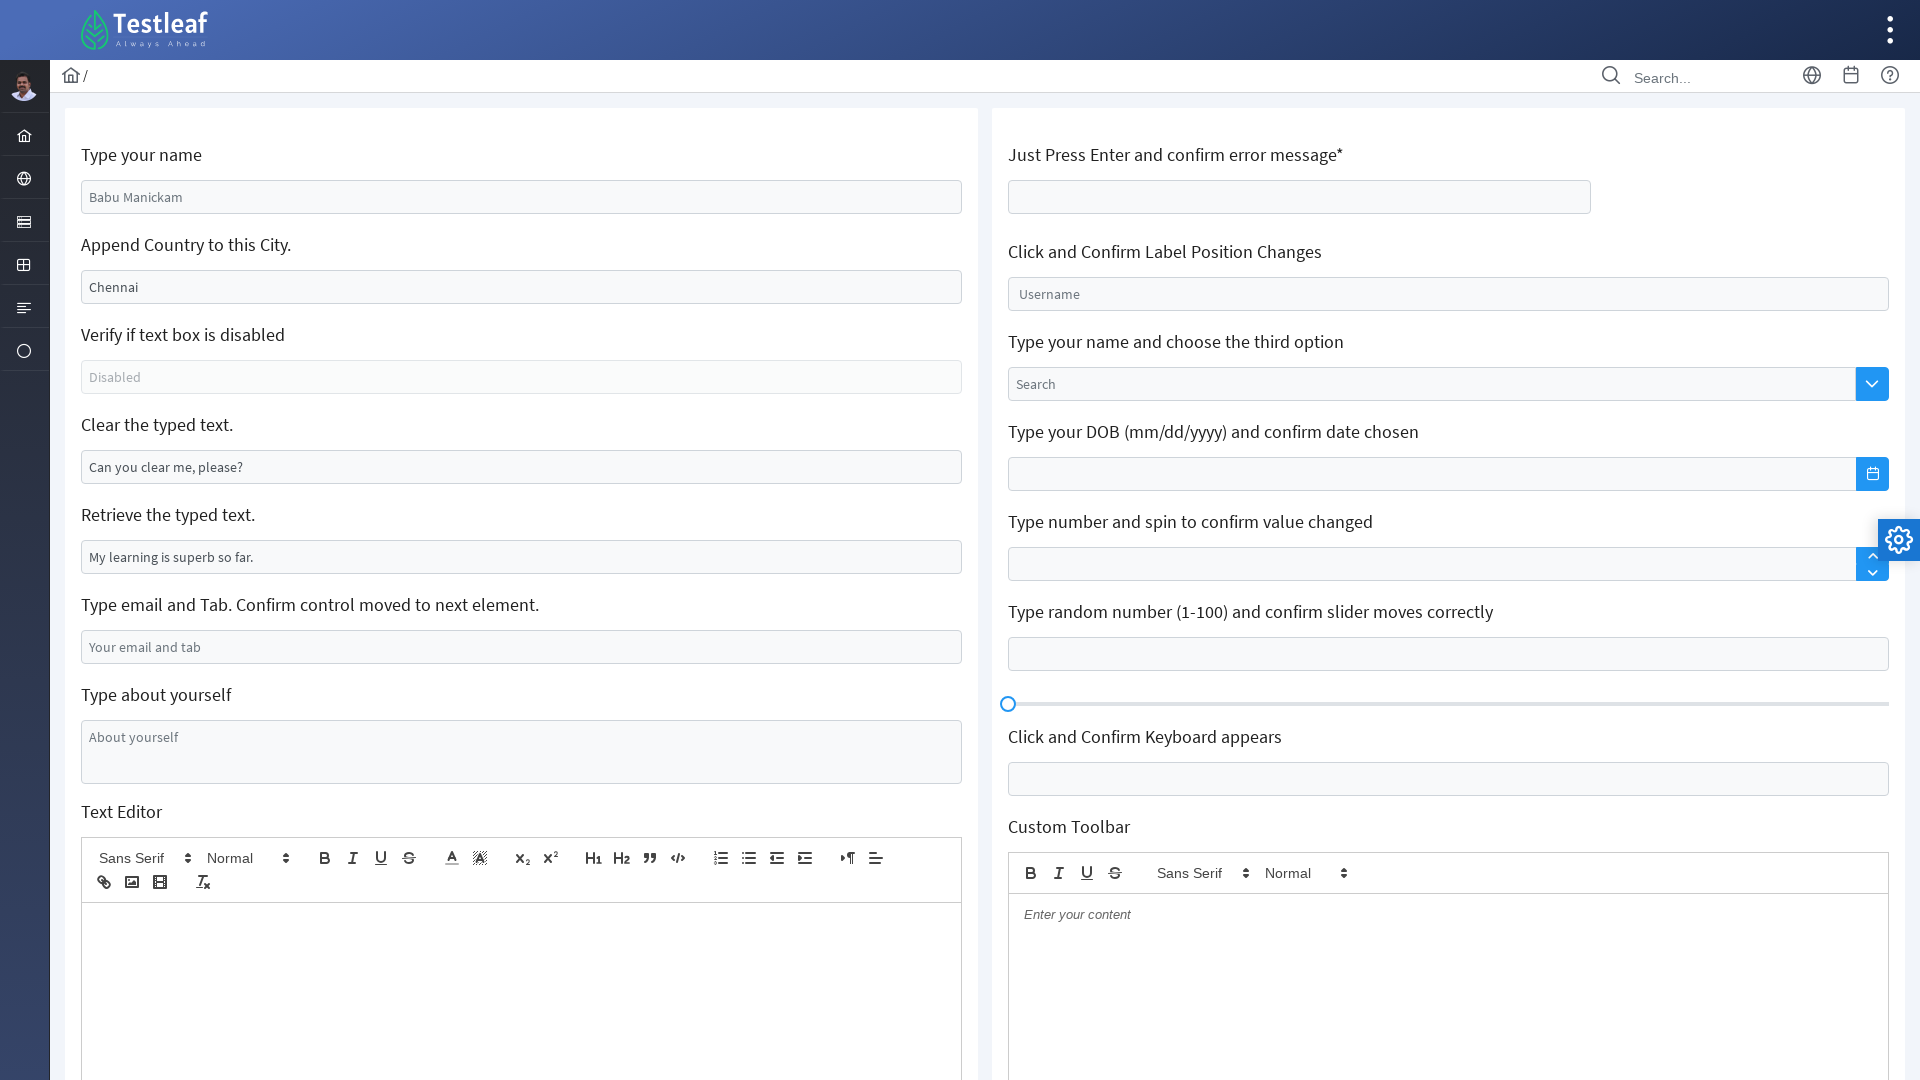

Filled name field with 'mathan' on #j_idt88\:name
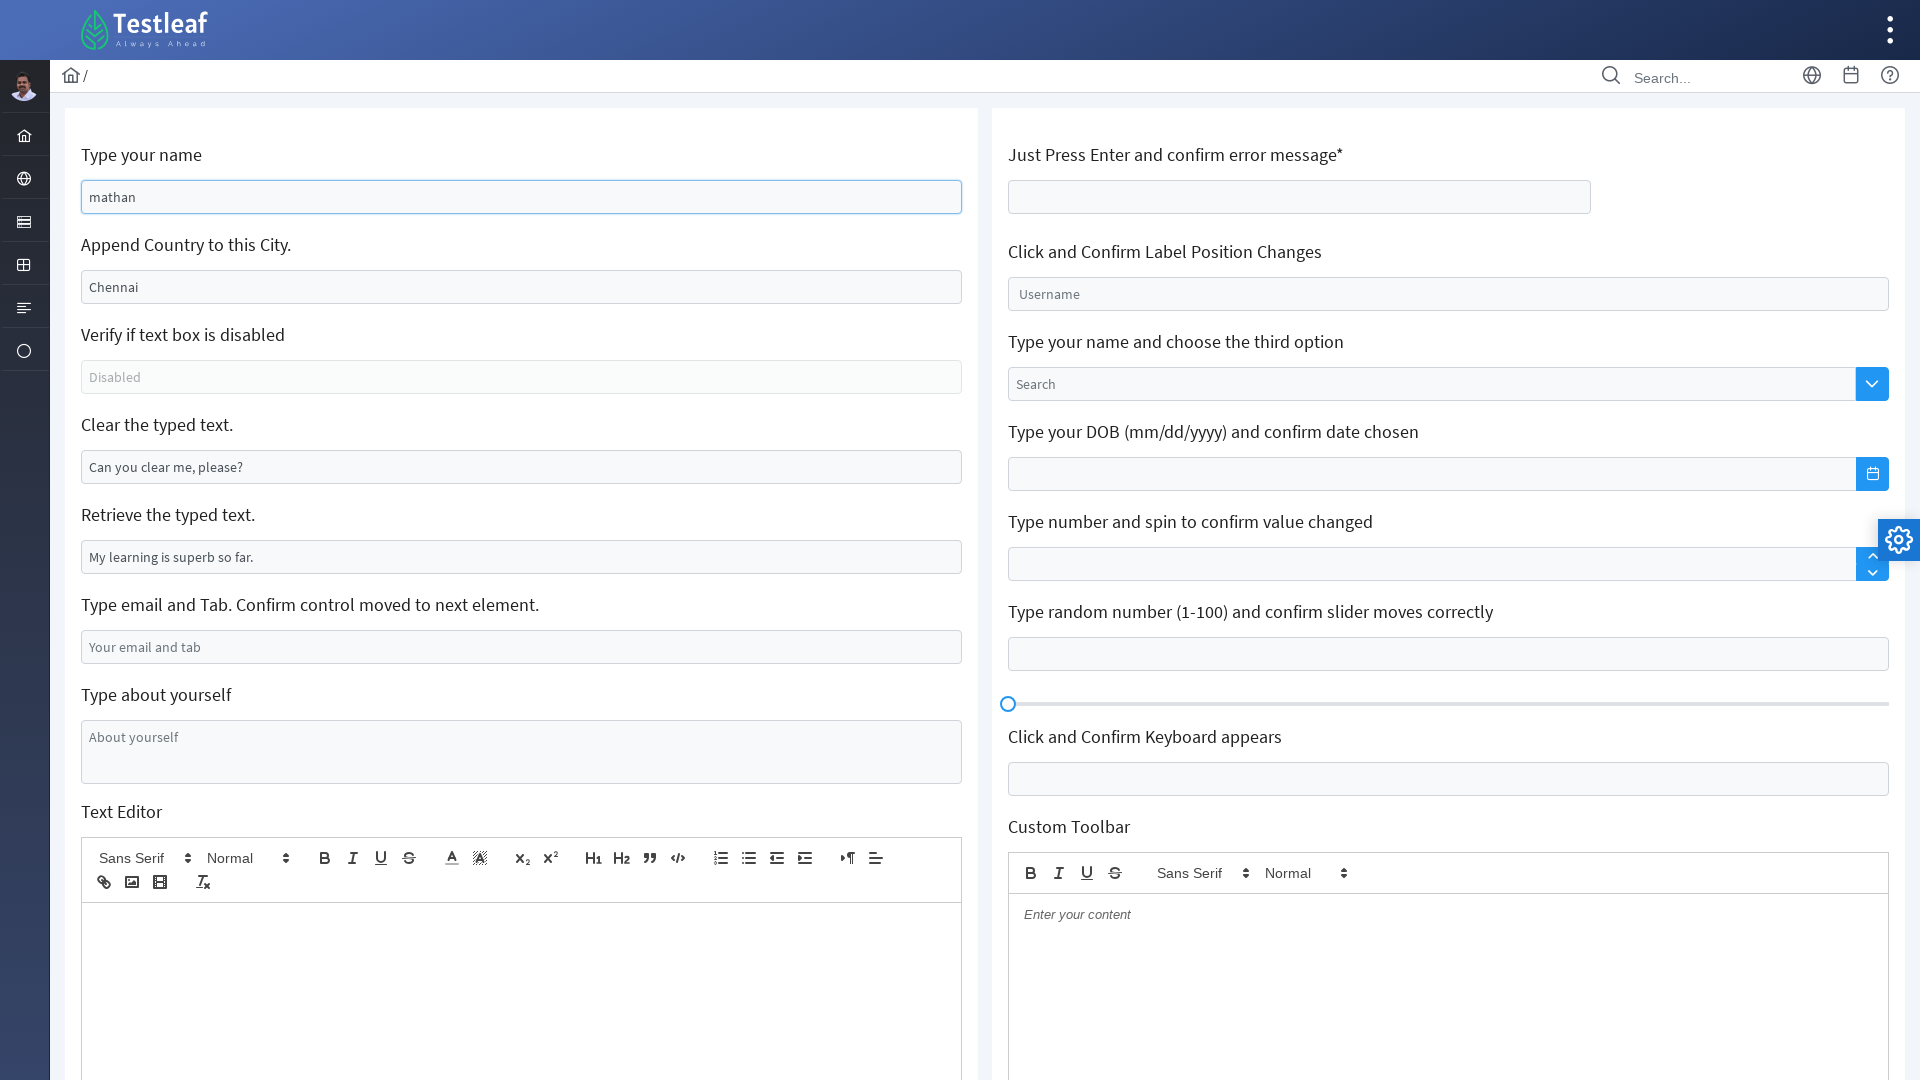

Cleared the address/city field on #j_idt88\:j_idt91
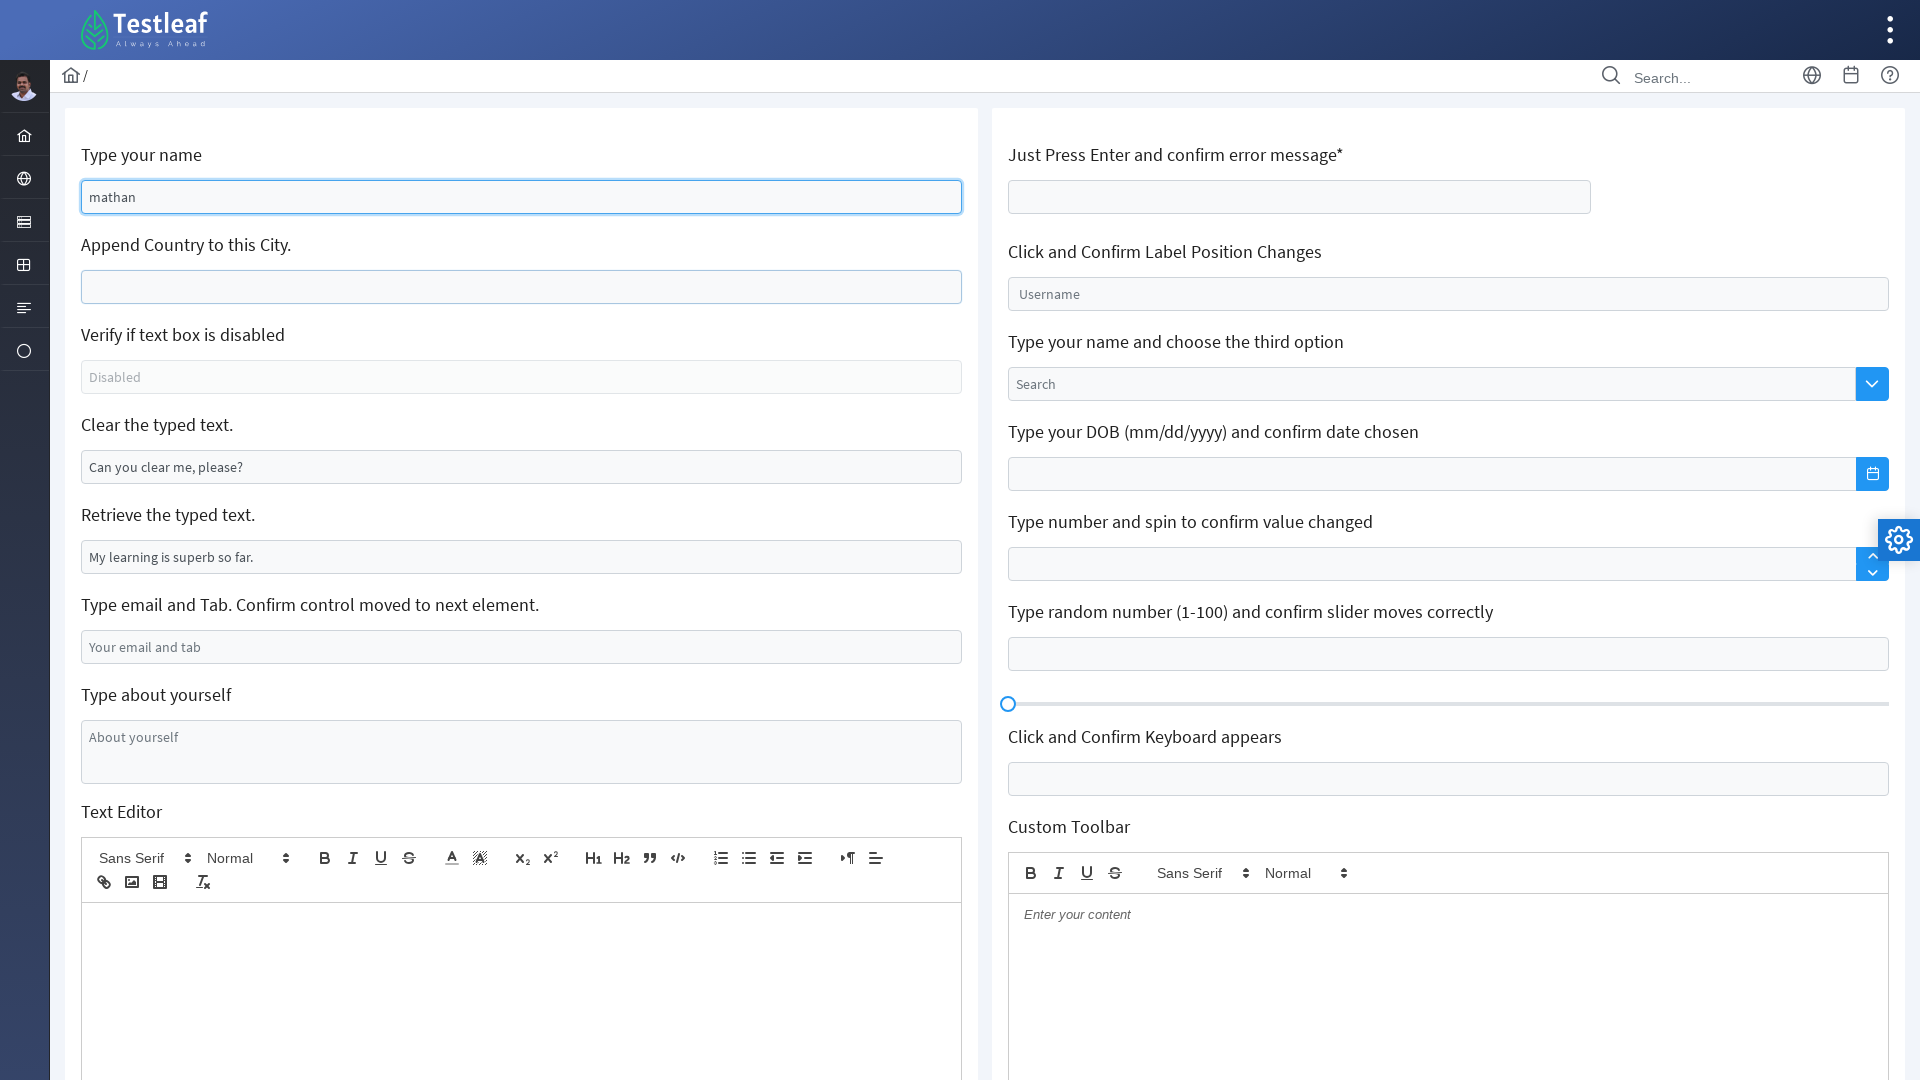

Filled address/city field with 'Coimbatore' on #j_idt88\:j_idt91
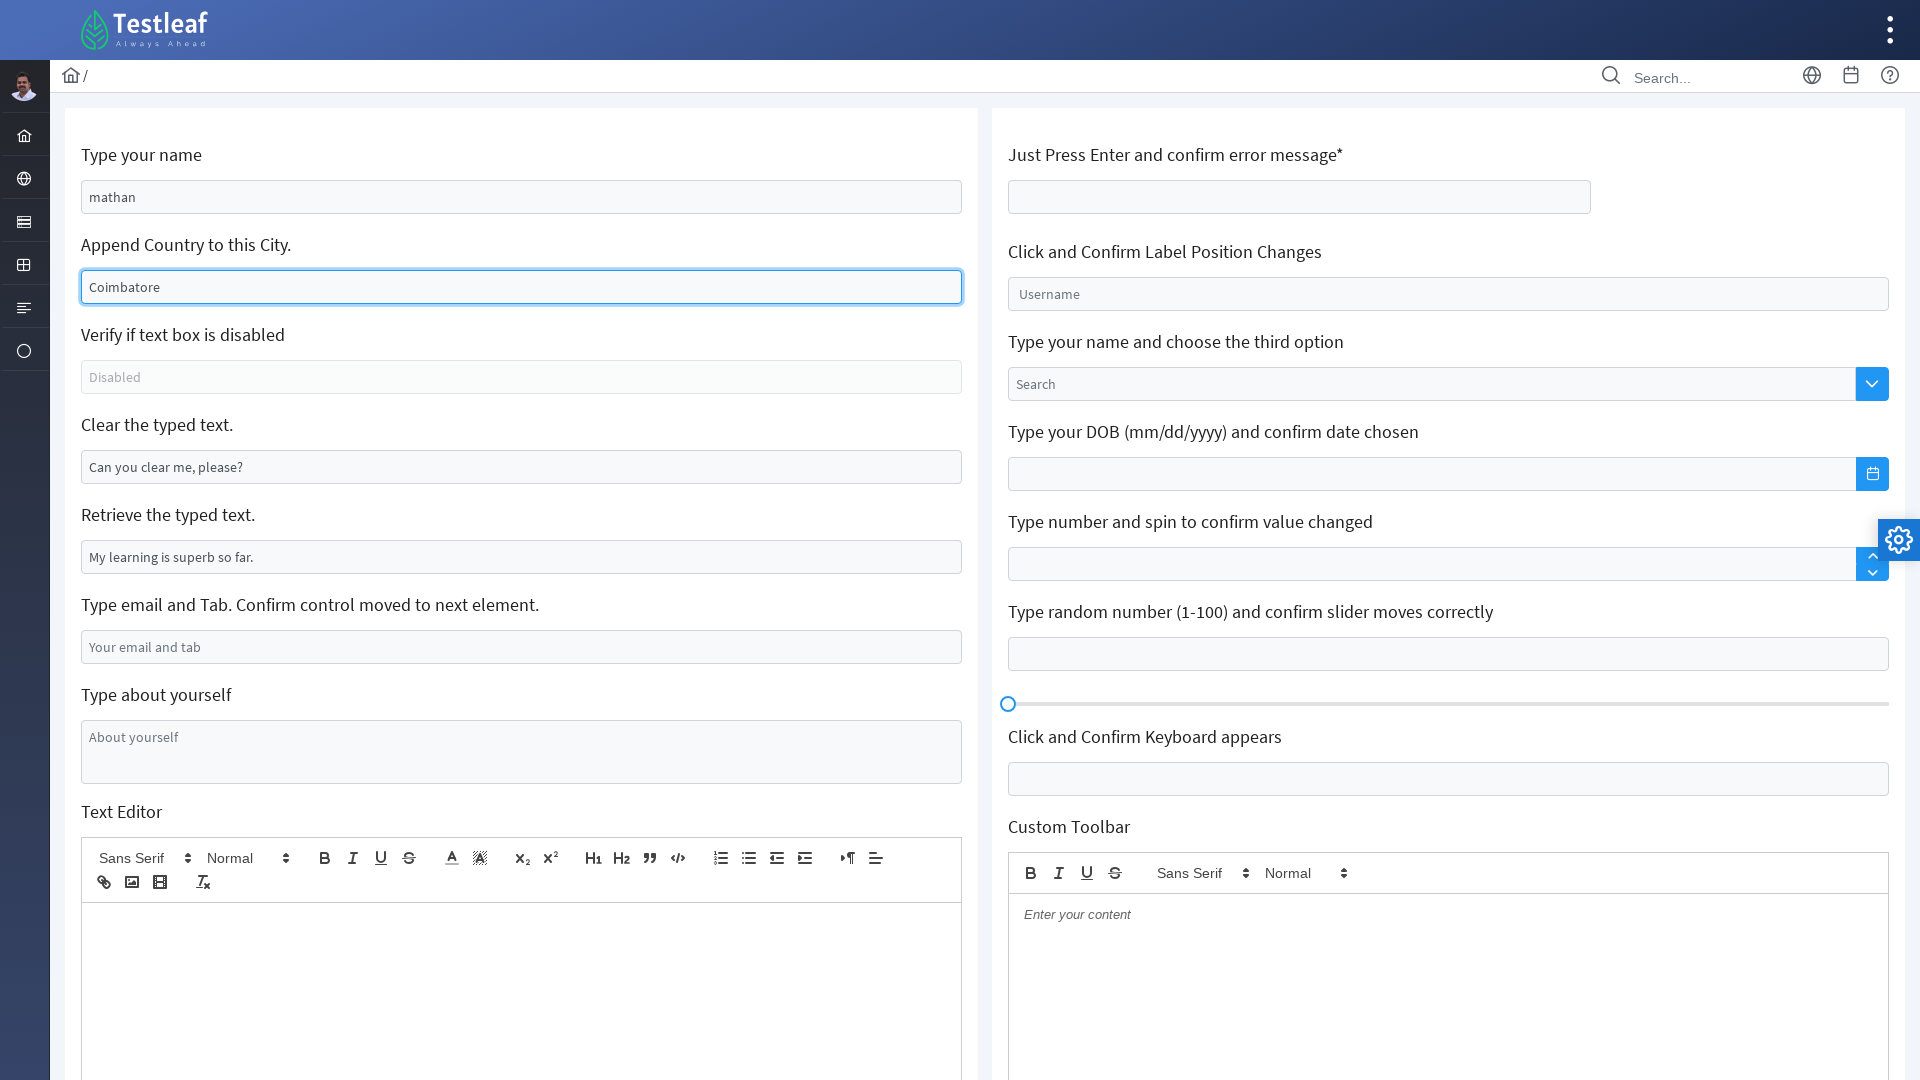

Checked if element is enabled
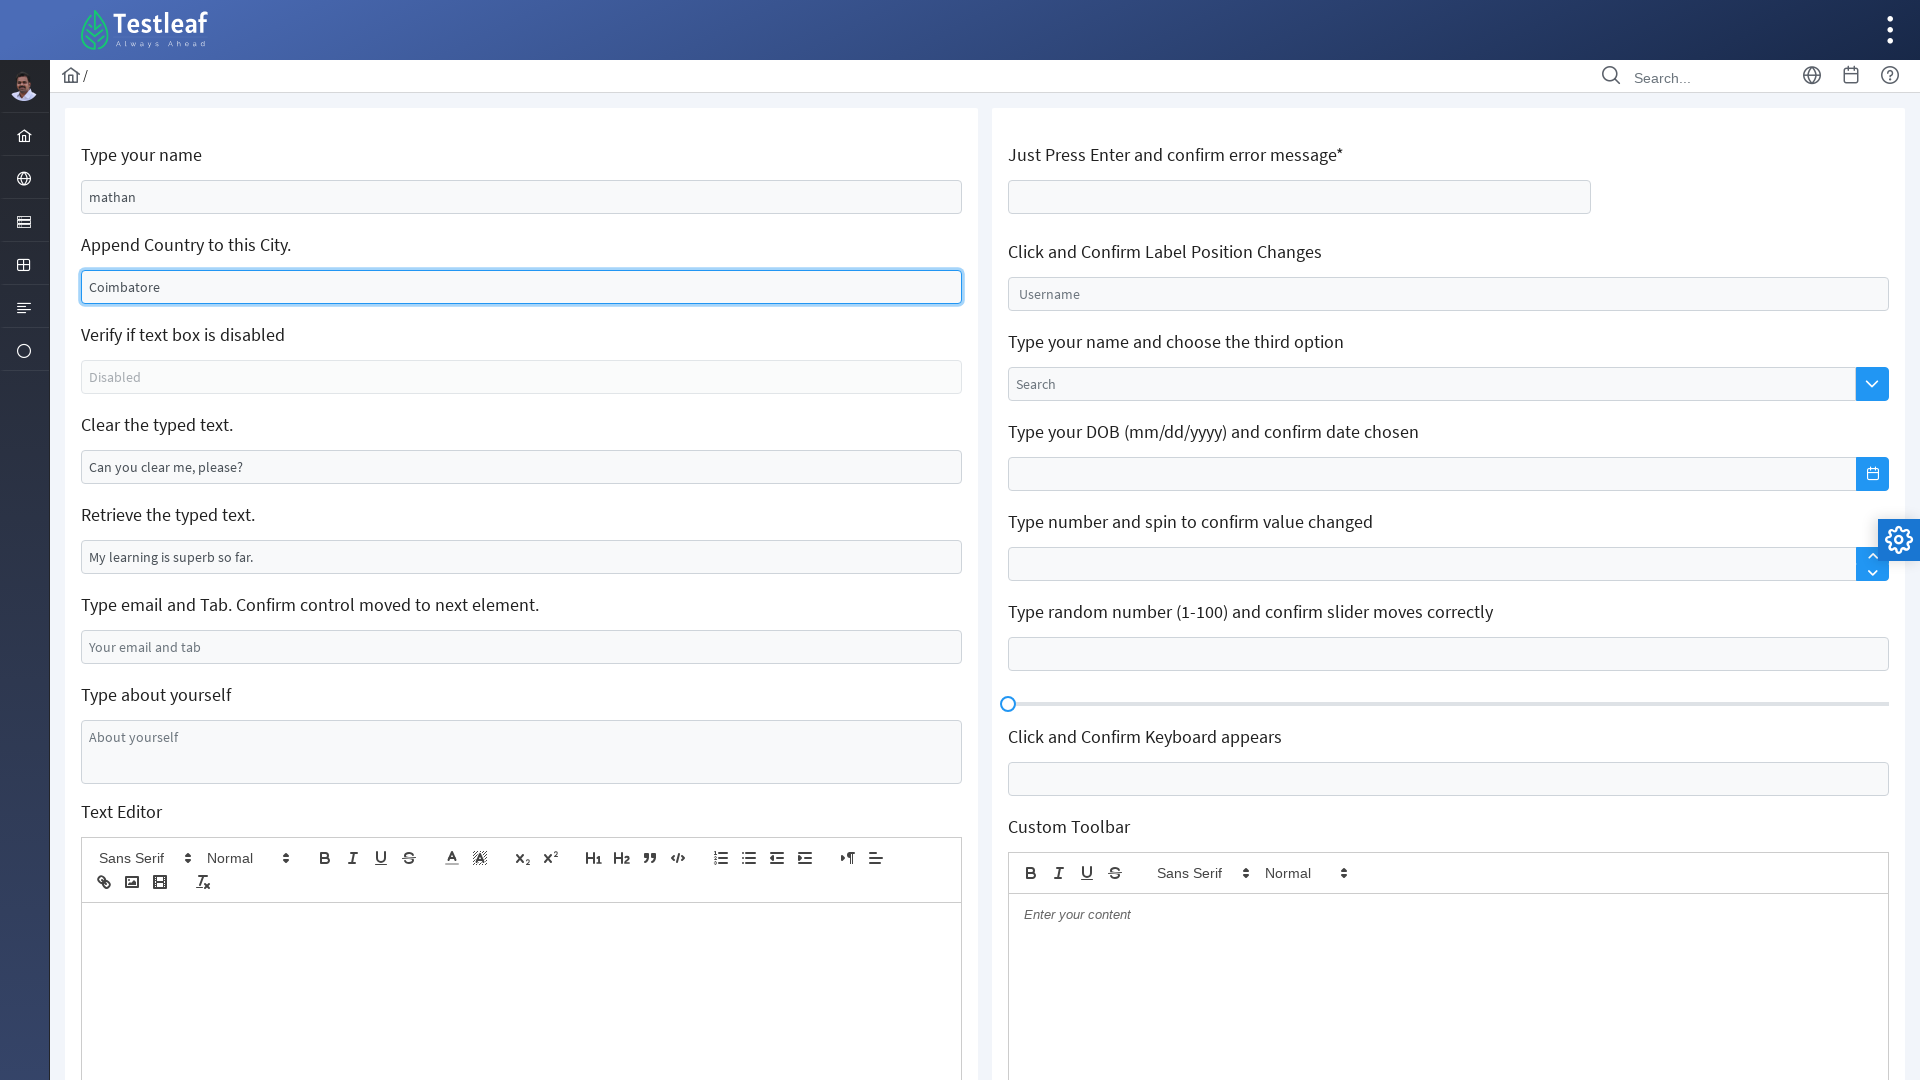

Retrieved attribute value from readonly field
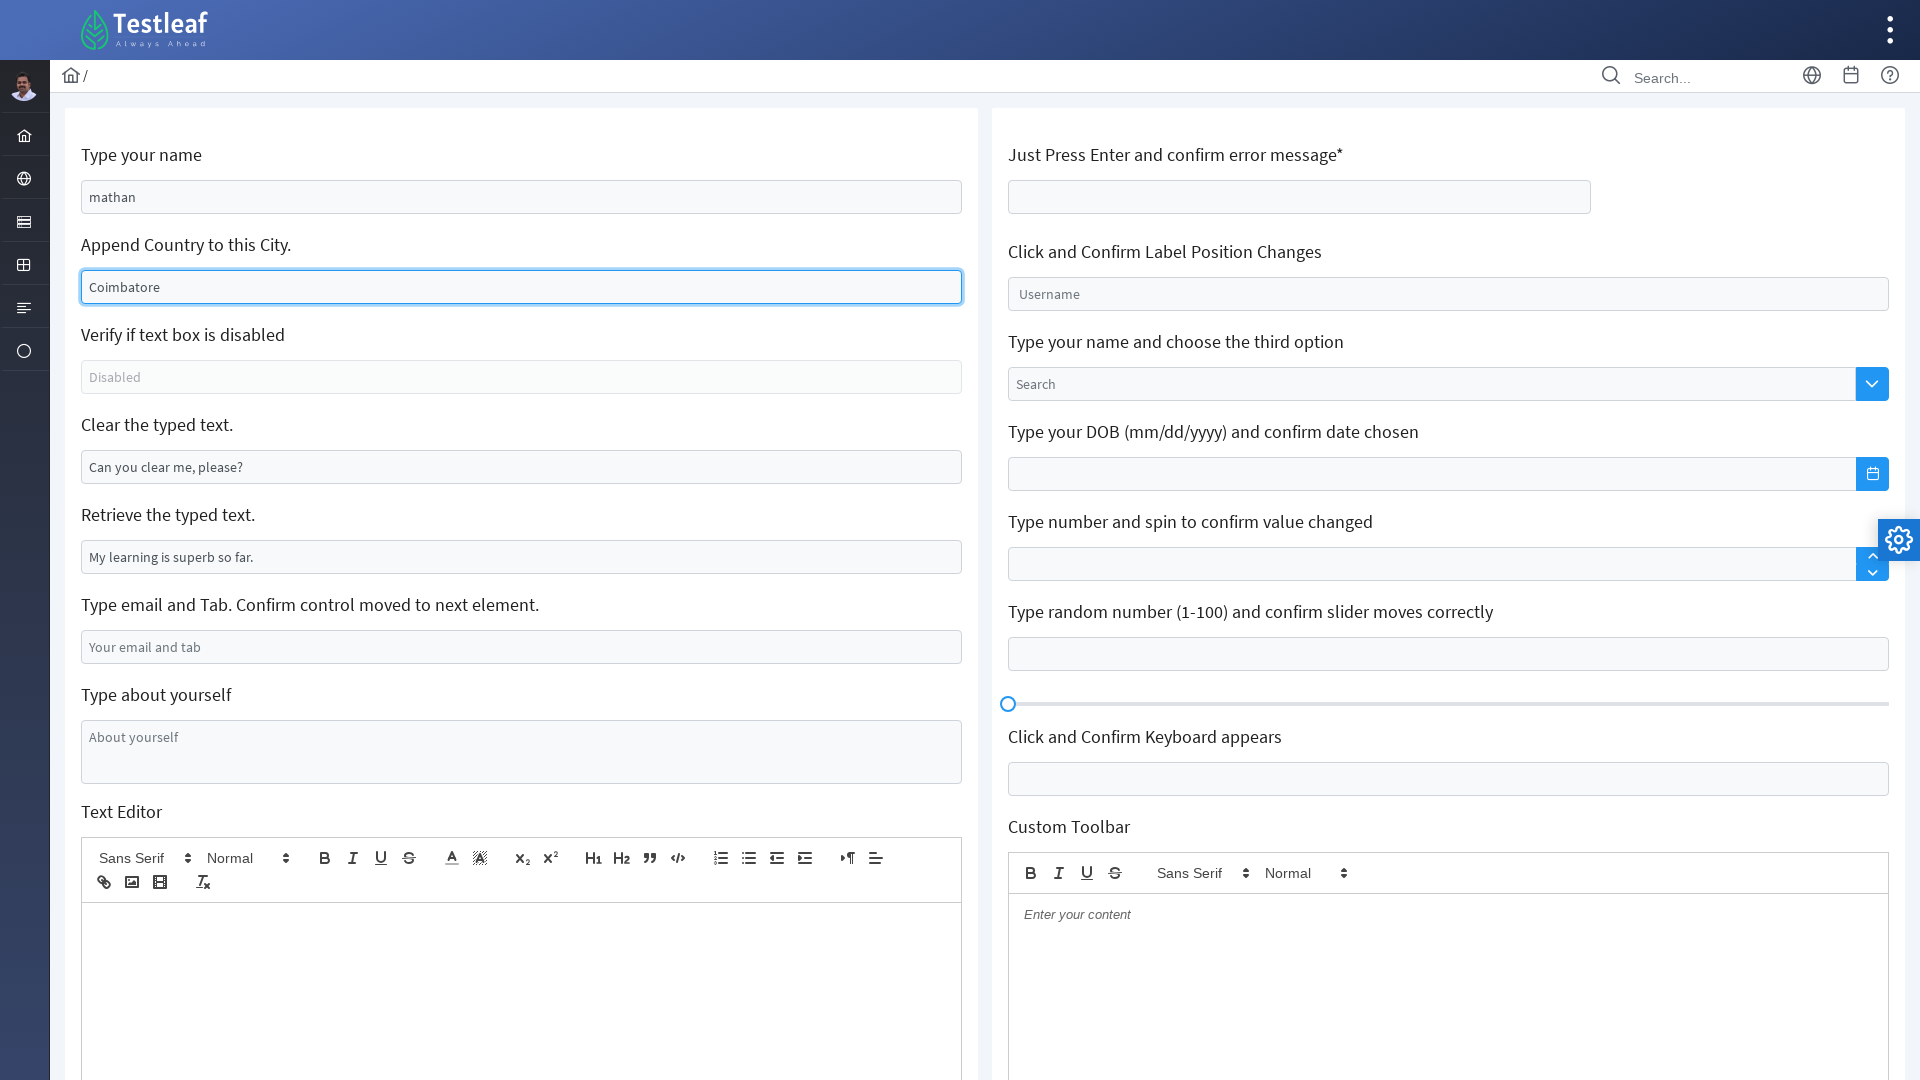

Cleared another input field on #j_idt88\:j_idt95
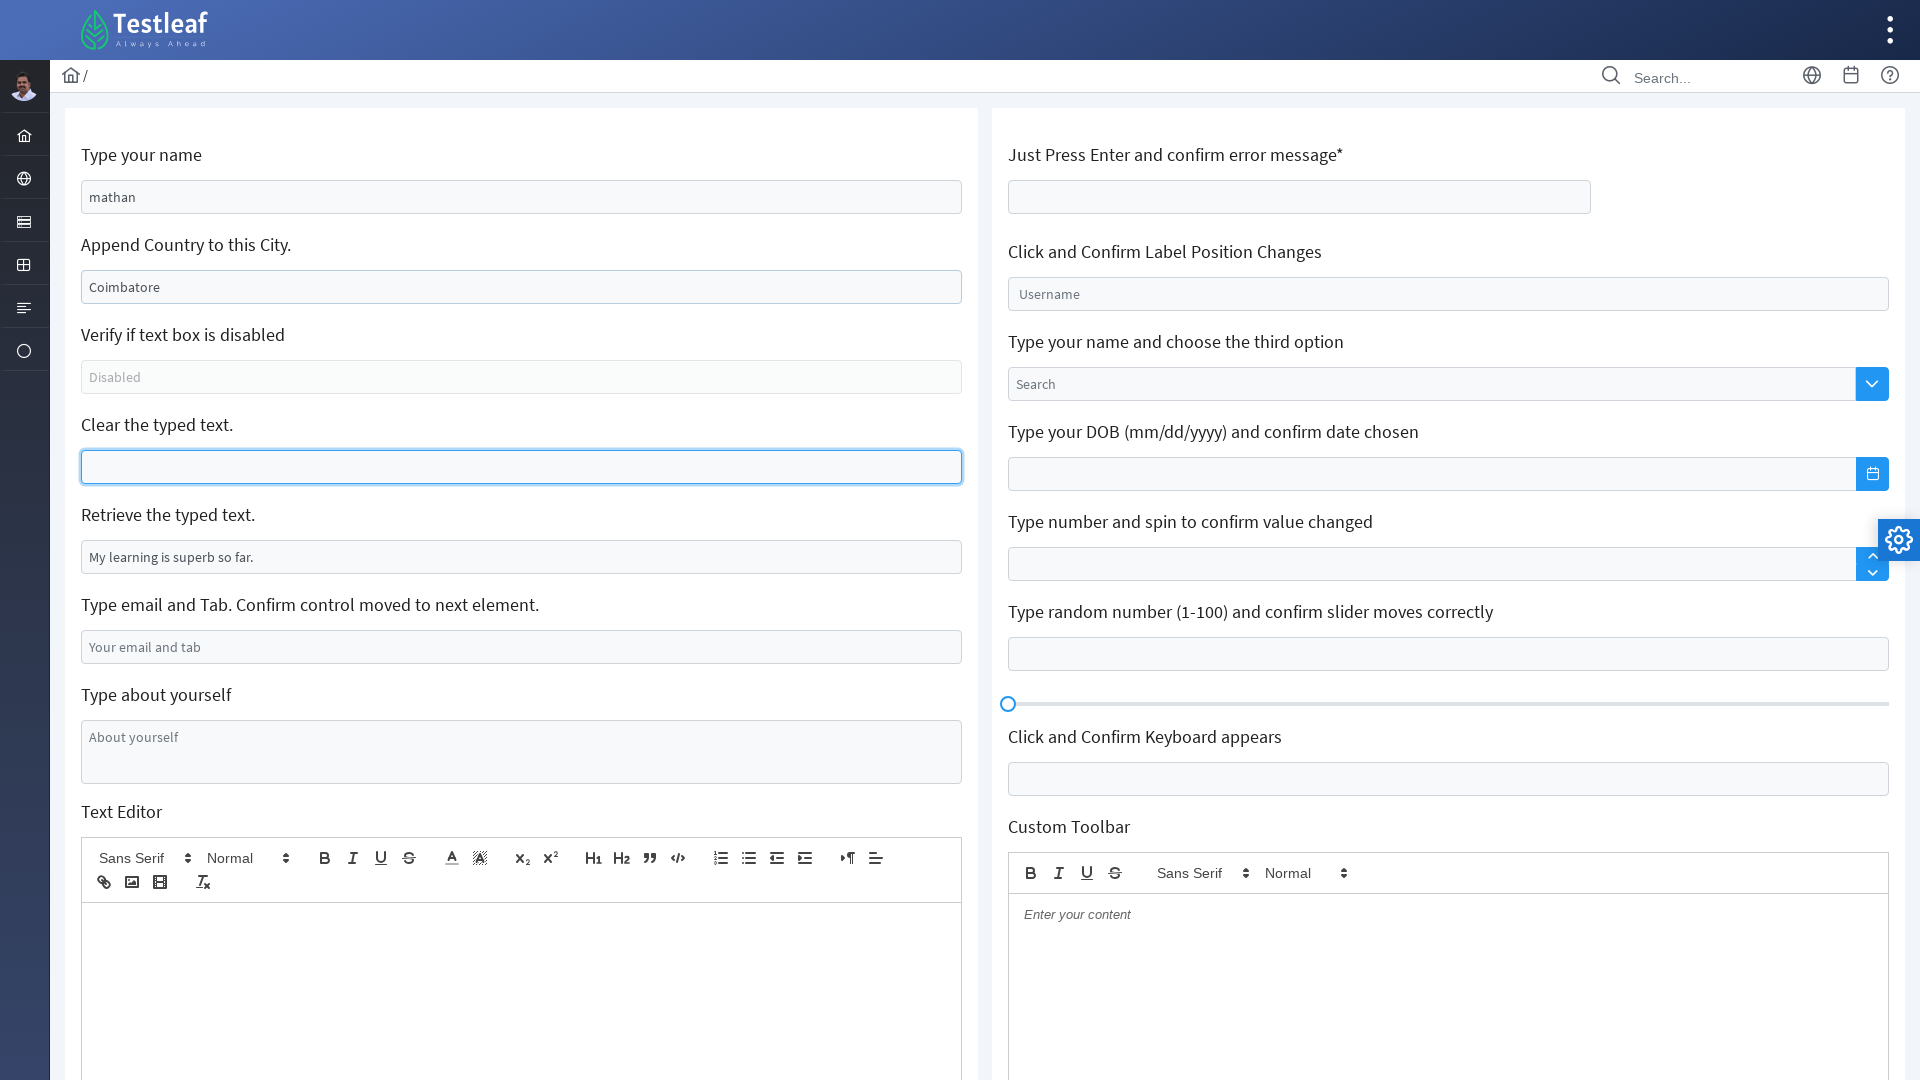

Filled email field with 'test@gmail.com' on #j_idt88\:j_idt99
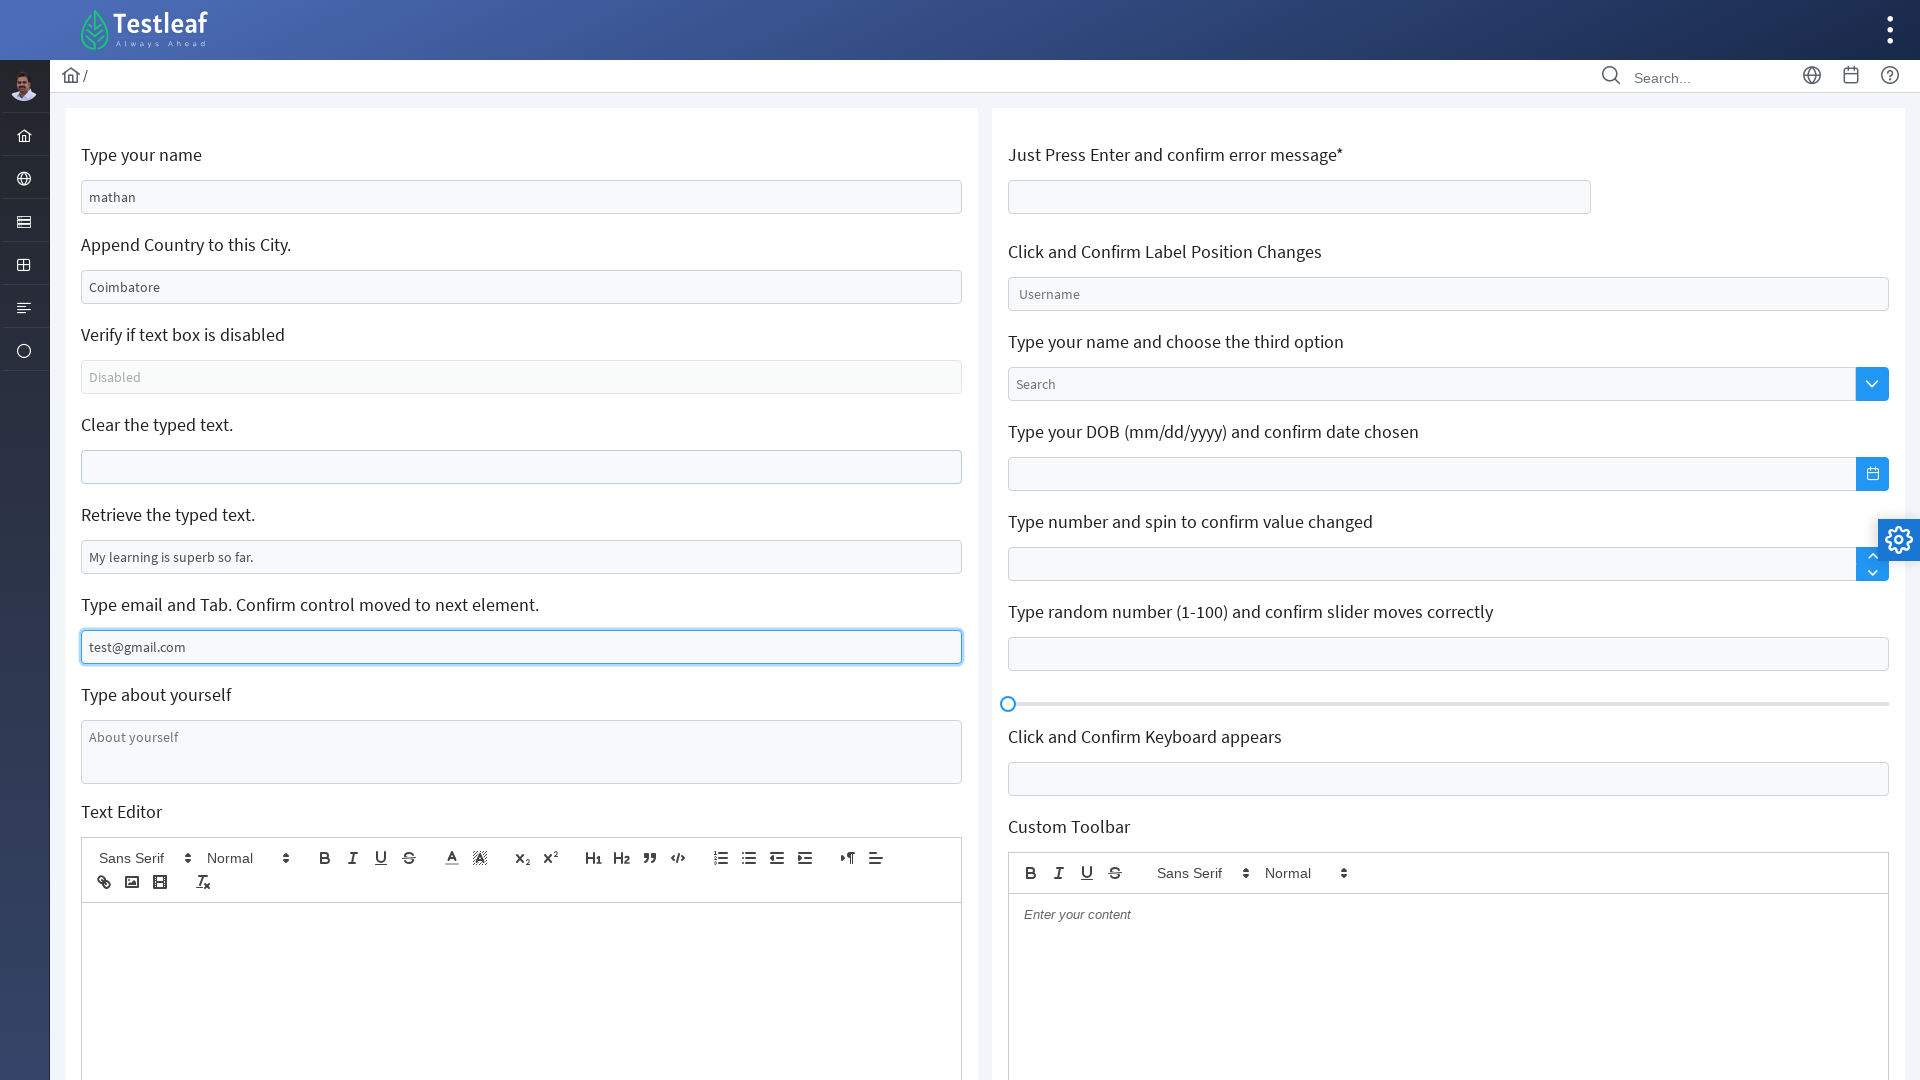

Pressed Tab key to move to next field
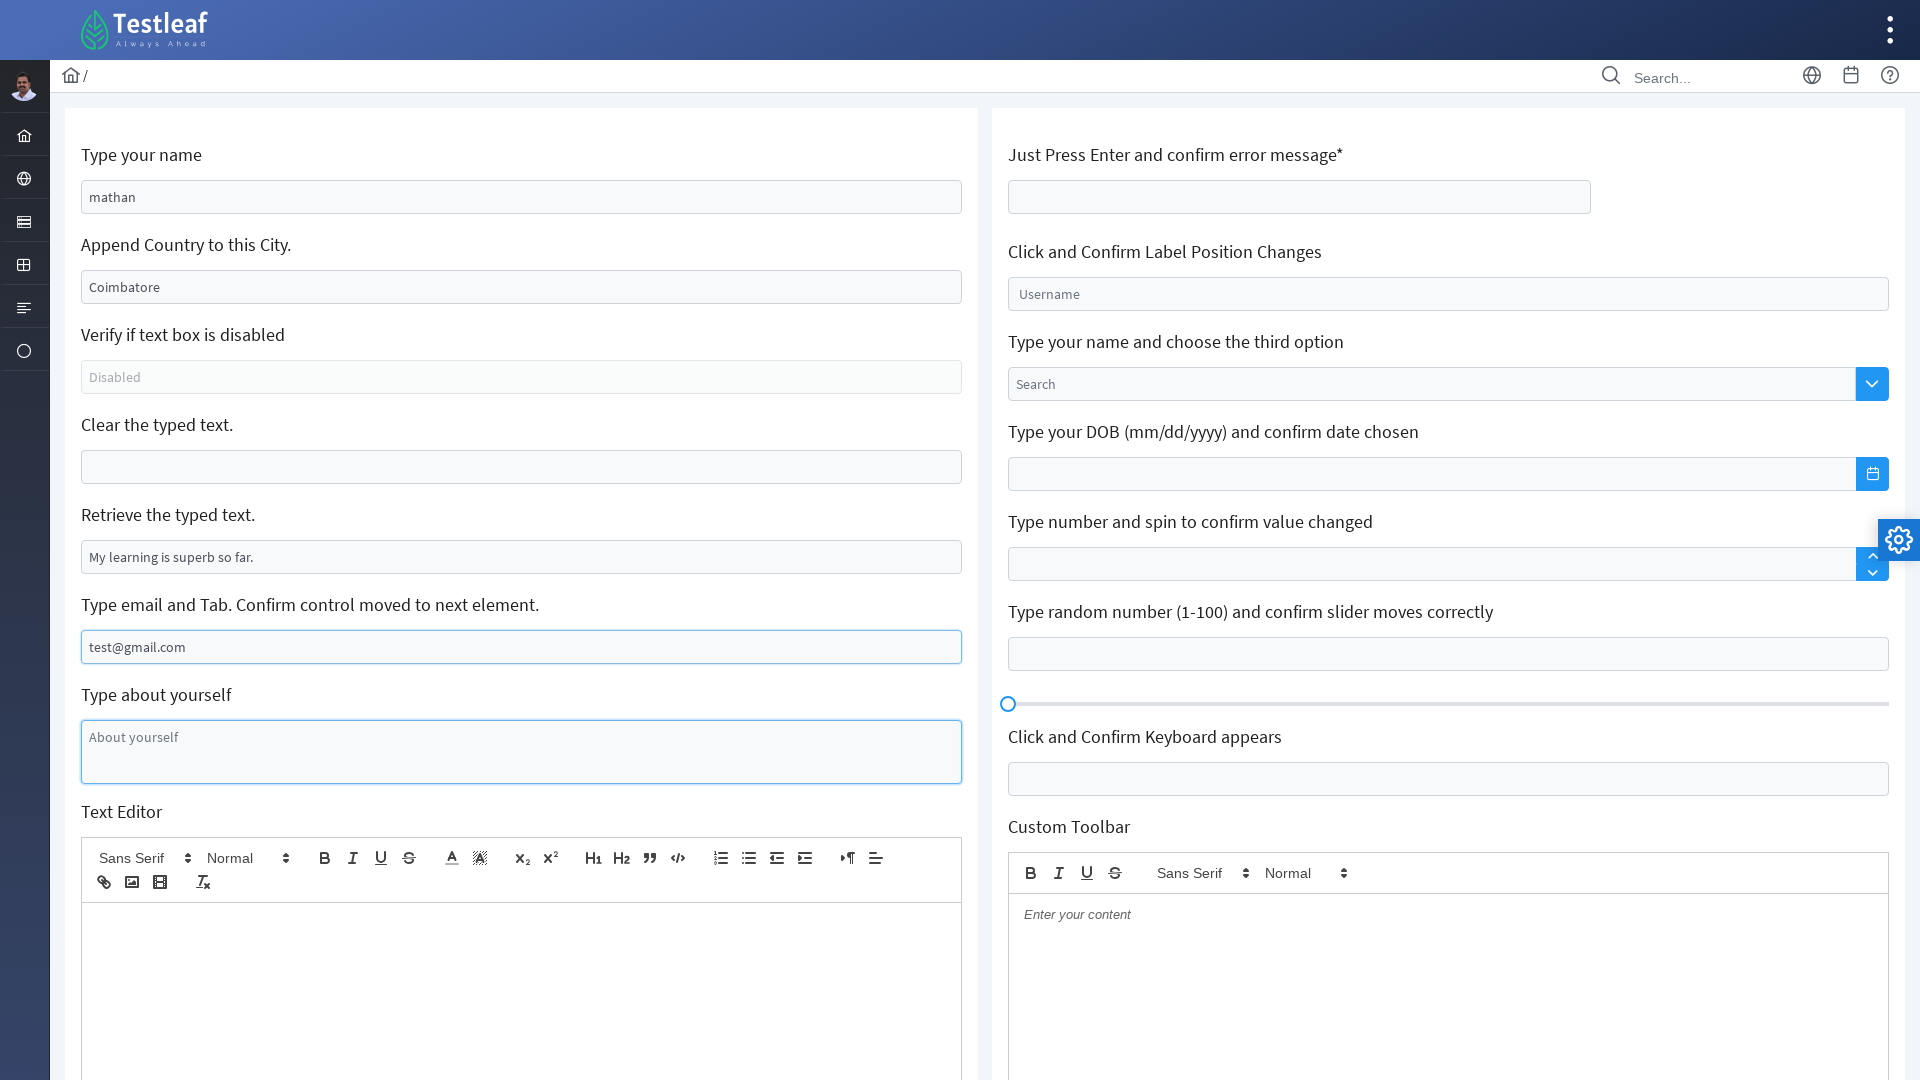

Filled task field with 'Do another task field' on #j_idt88\:j_idt101
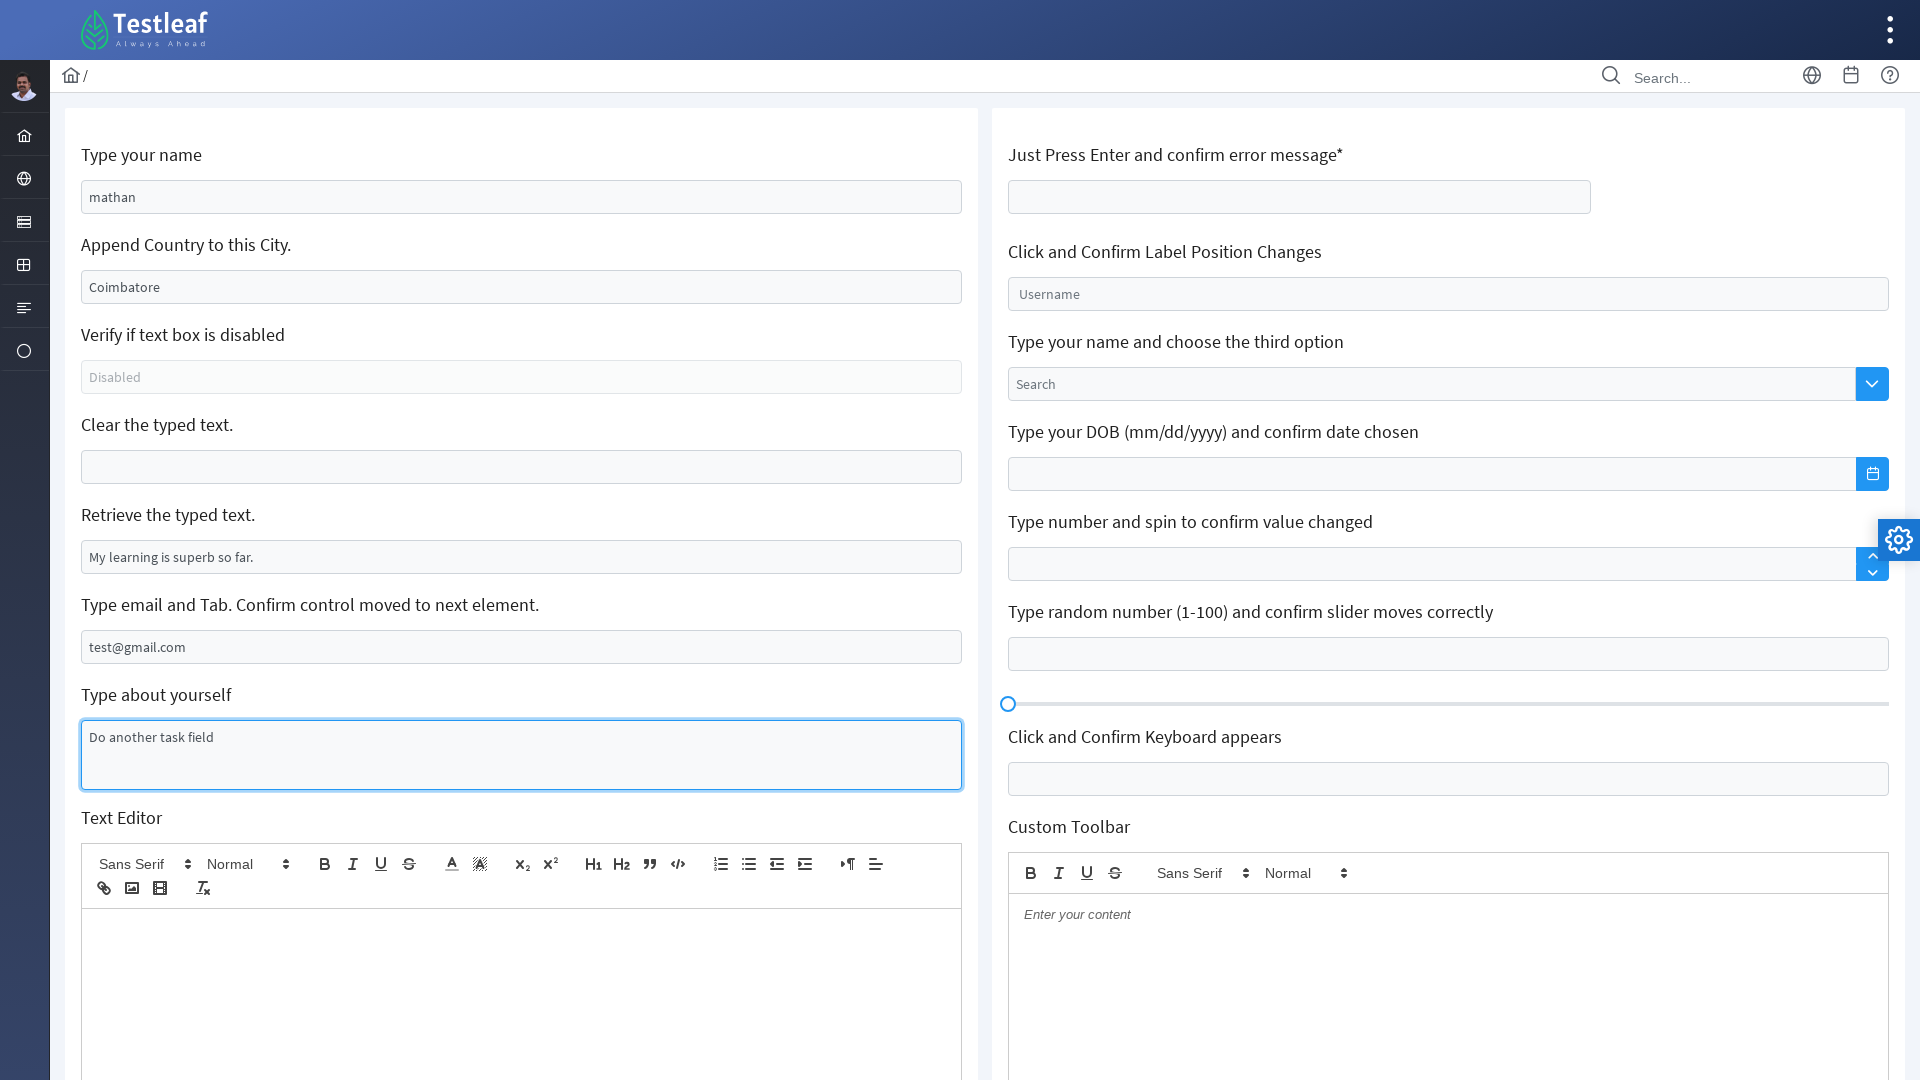

Filled age field with 'gvjsvjscjhsjc' on #j_idt106\:thisform\:age
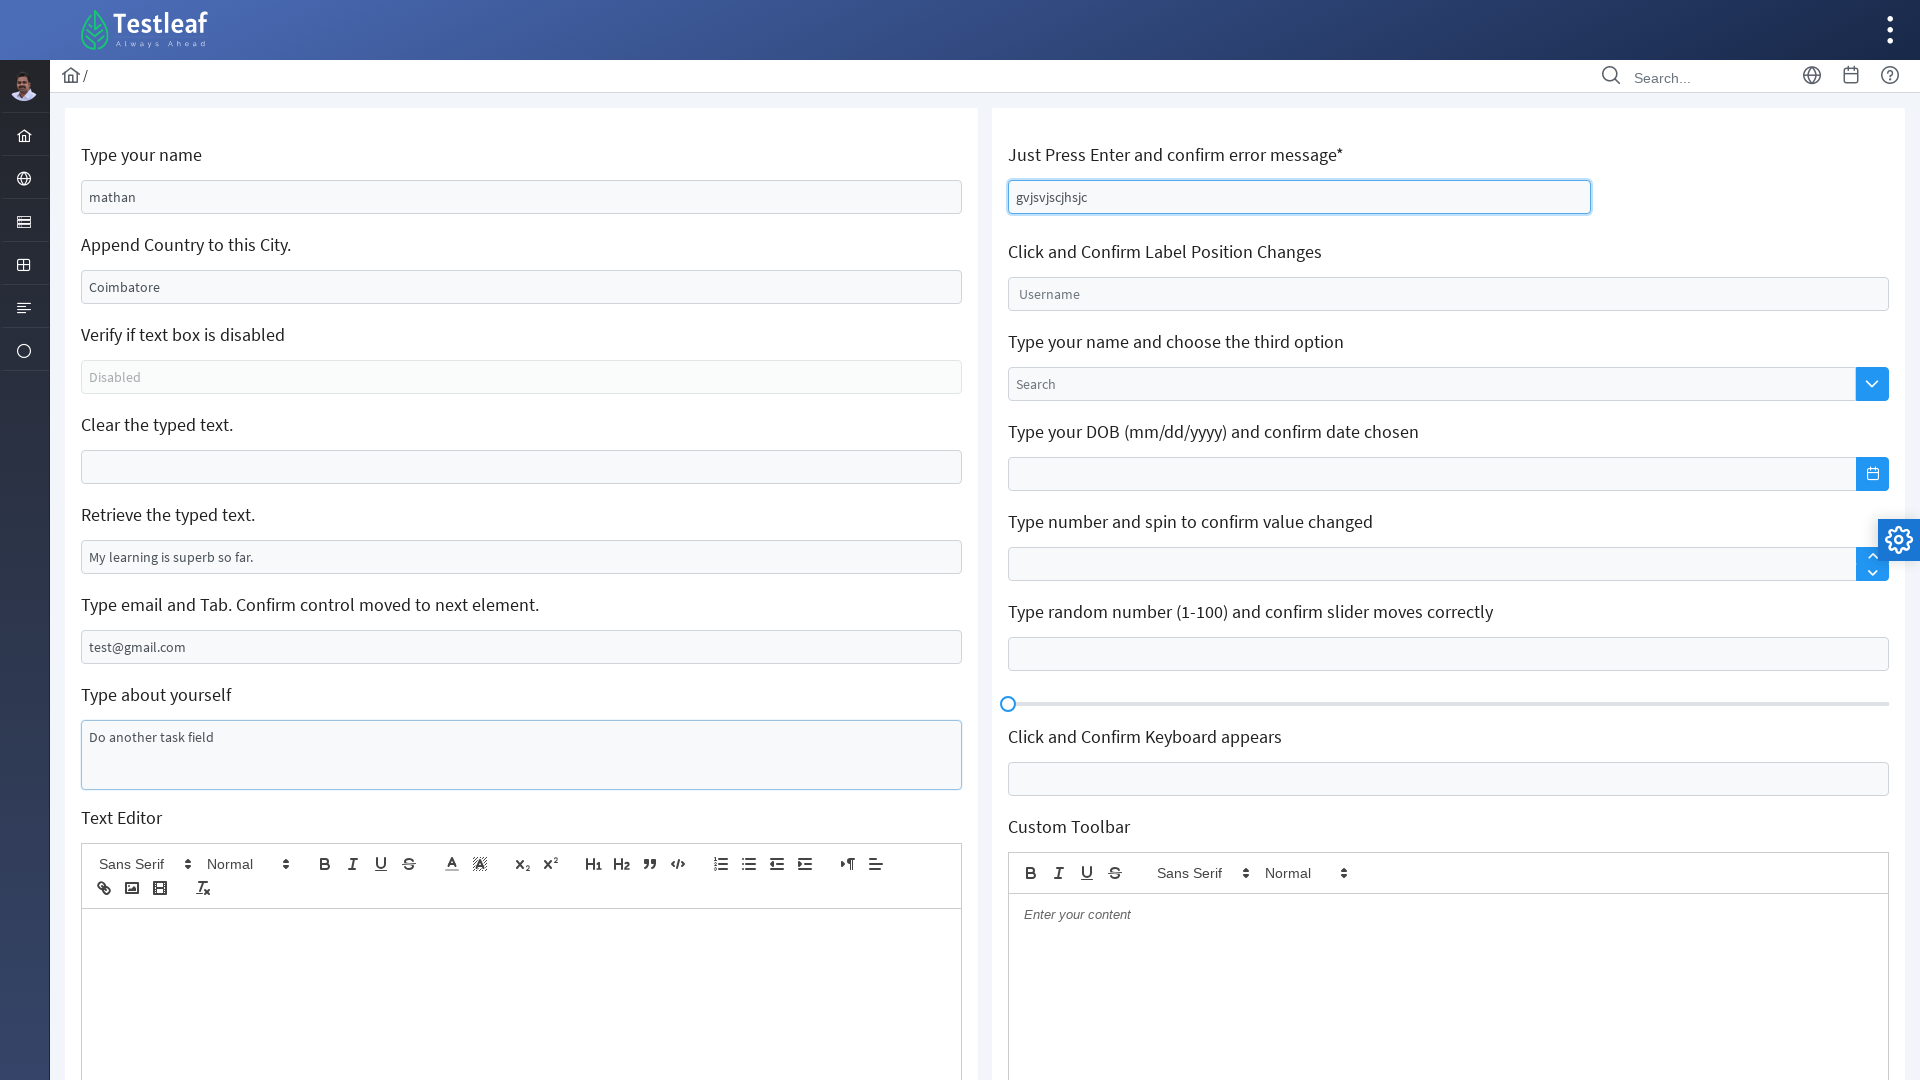

Filled float input field with 'ascvjsacjascj' on #j_idt106\:float-input
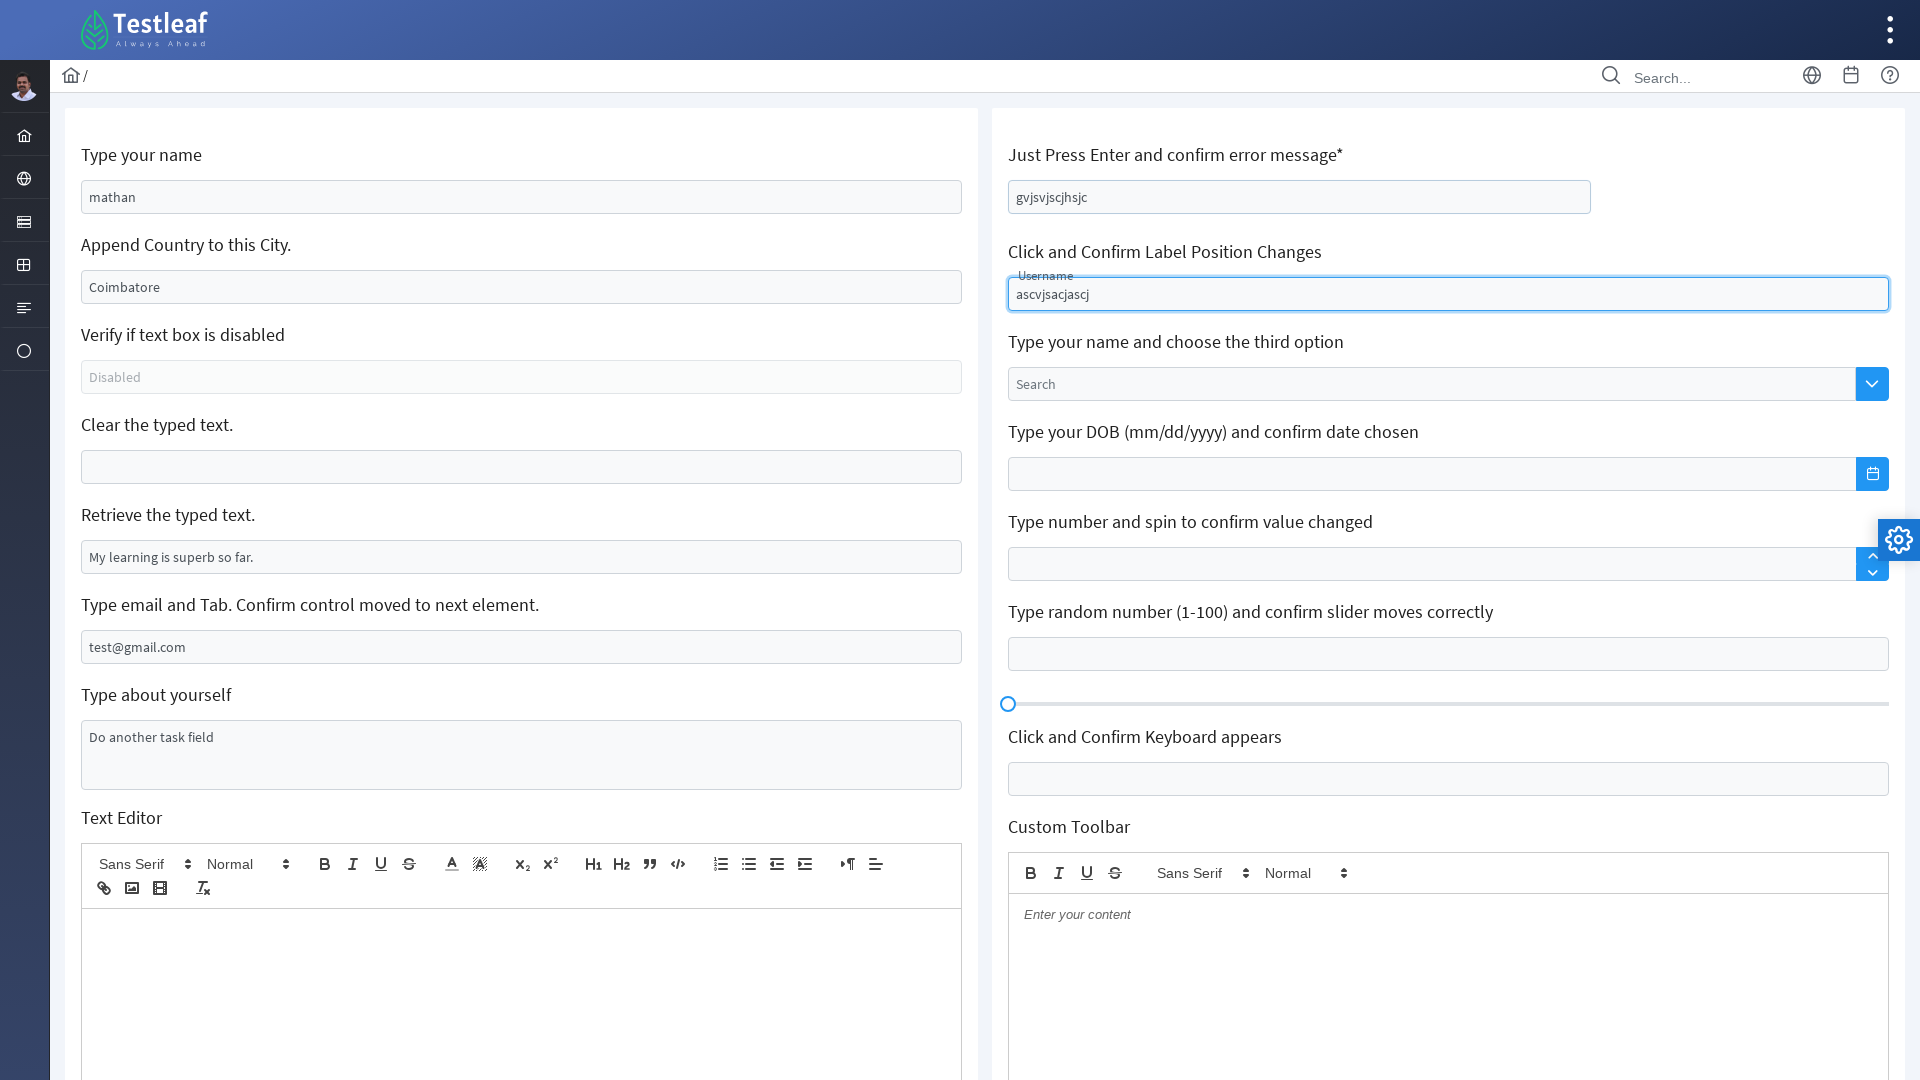

Waited for 1000ms
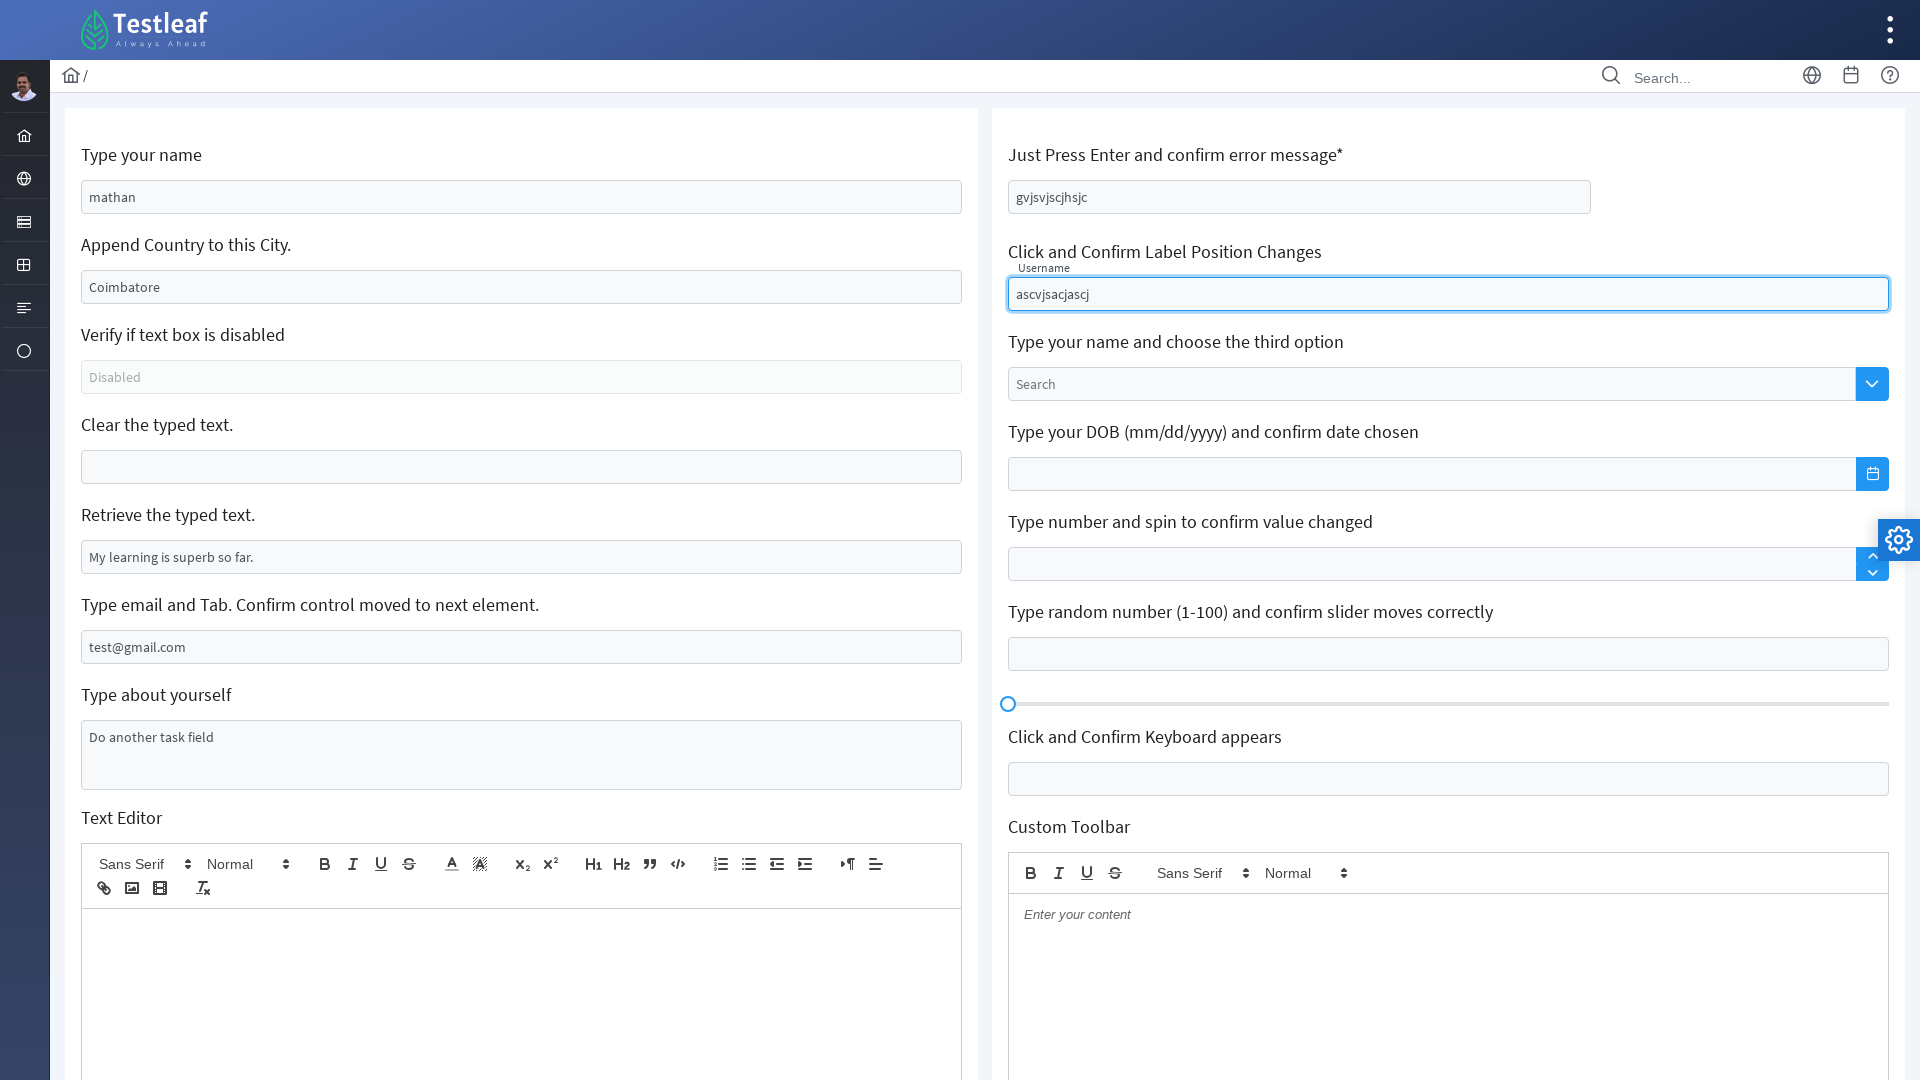

Filled autocomplete field with 'shchaabhb' on #j_idt106\:auto-complete_input
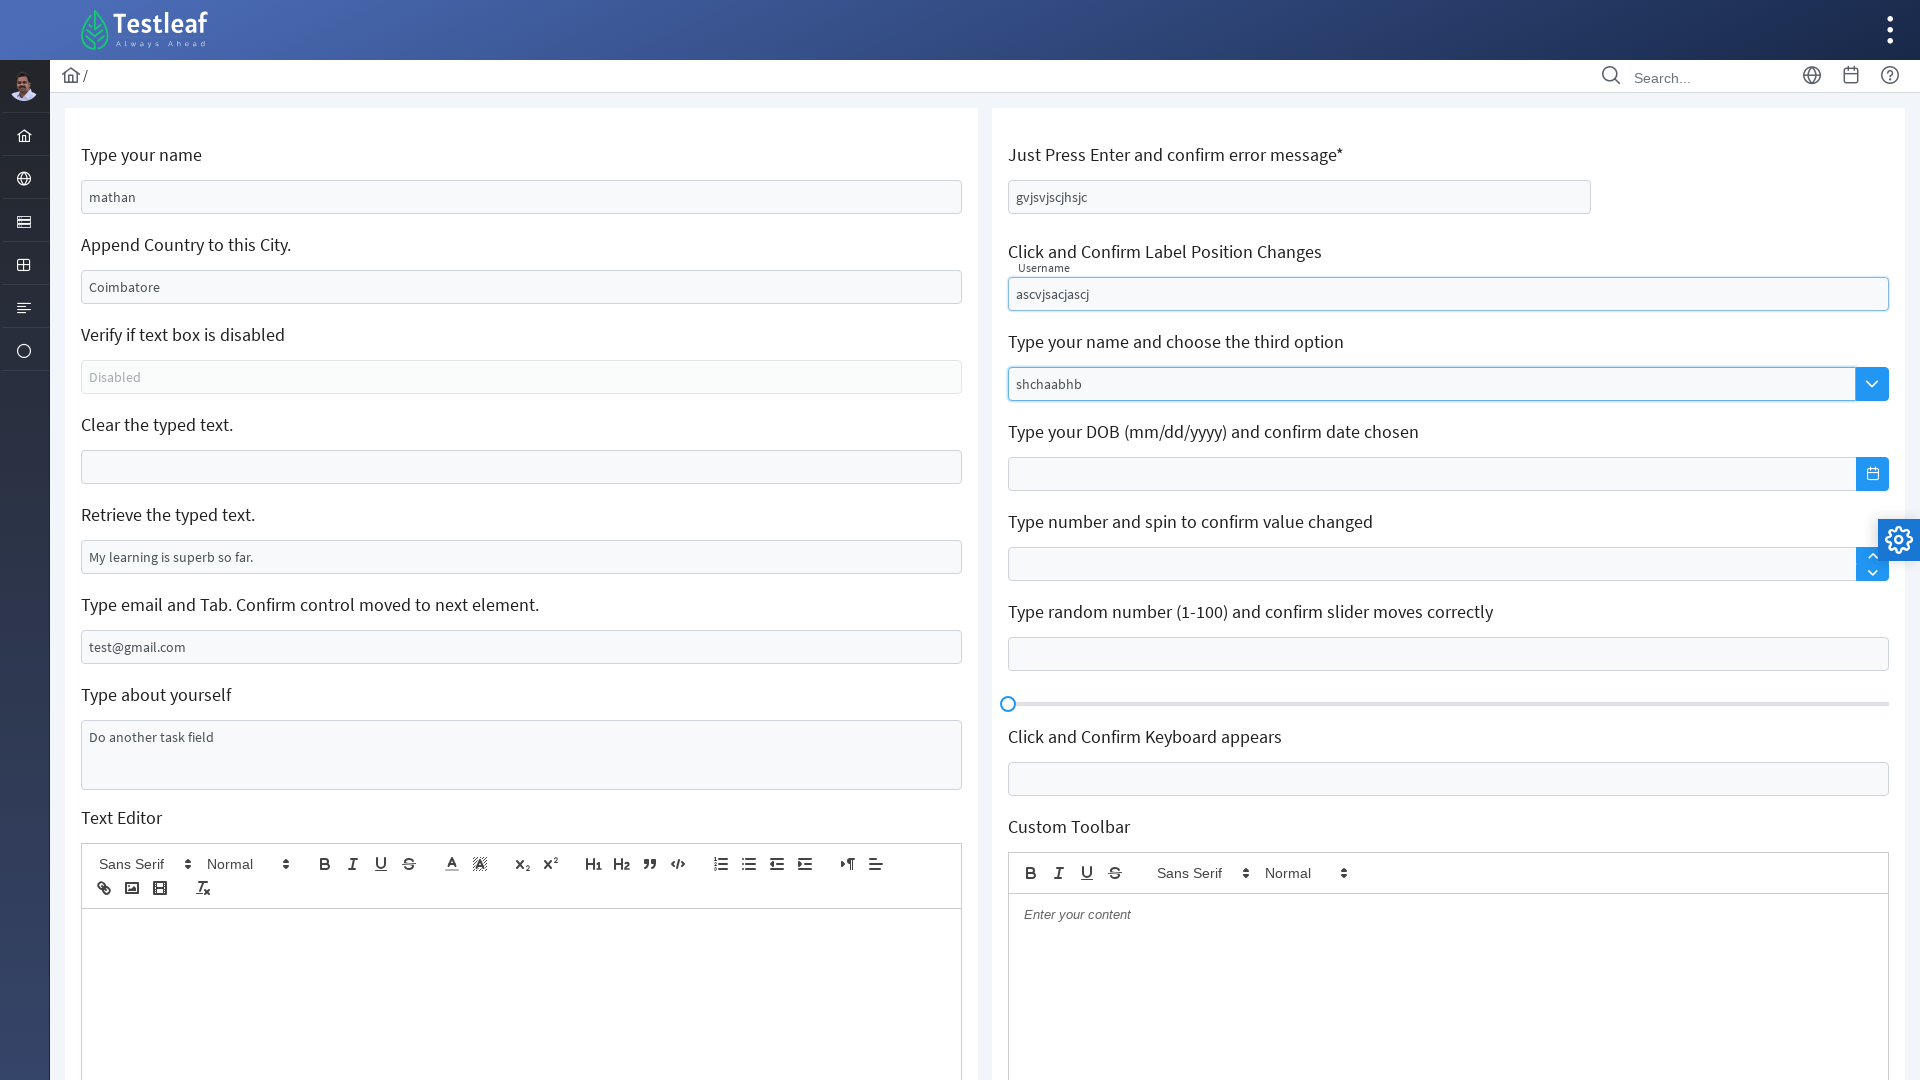

Clicked on date input field at (1448, 474) on #j_idt106\:j_idt116_input
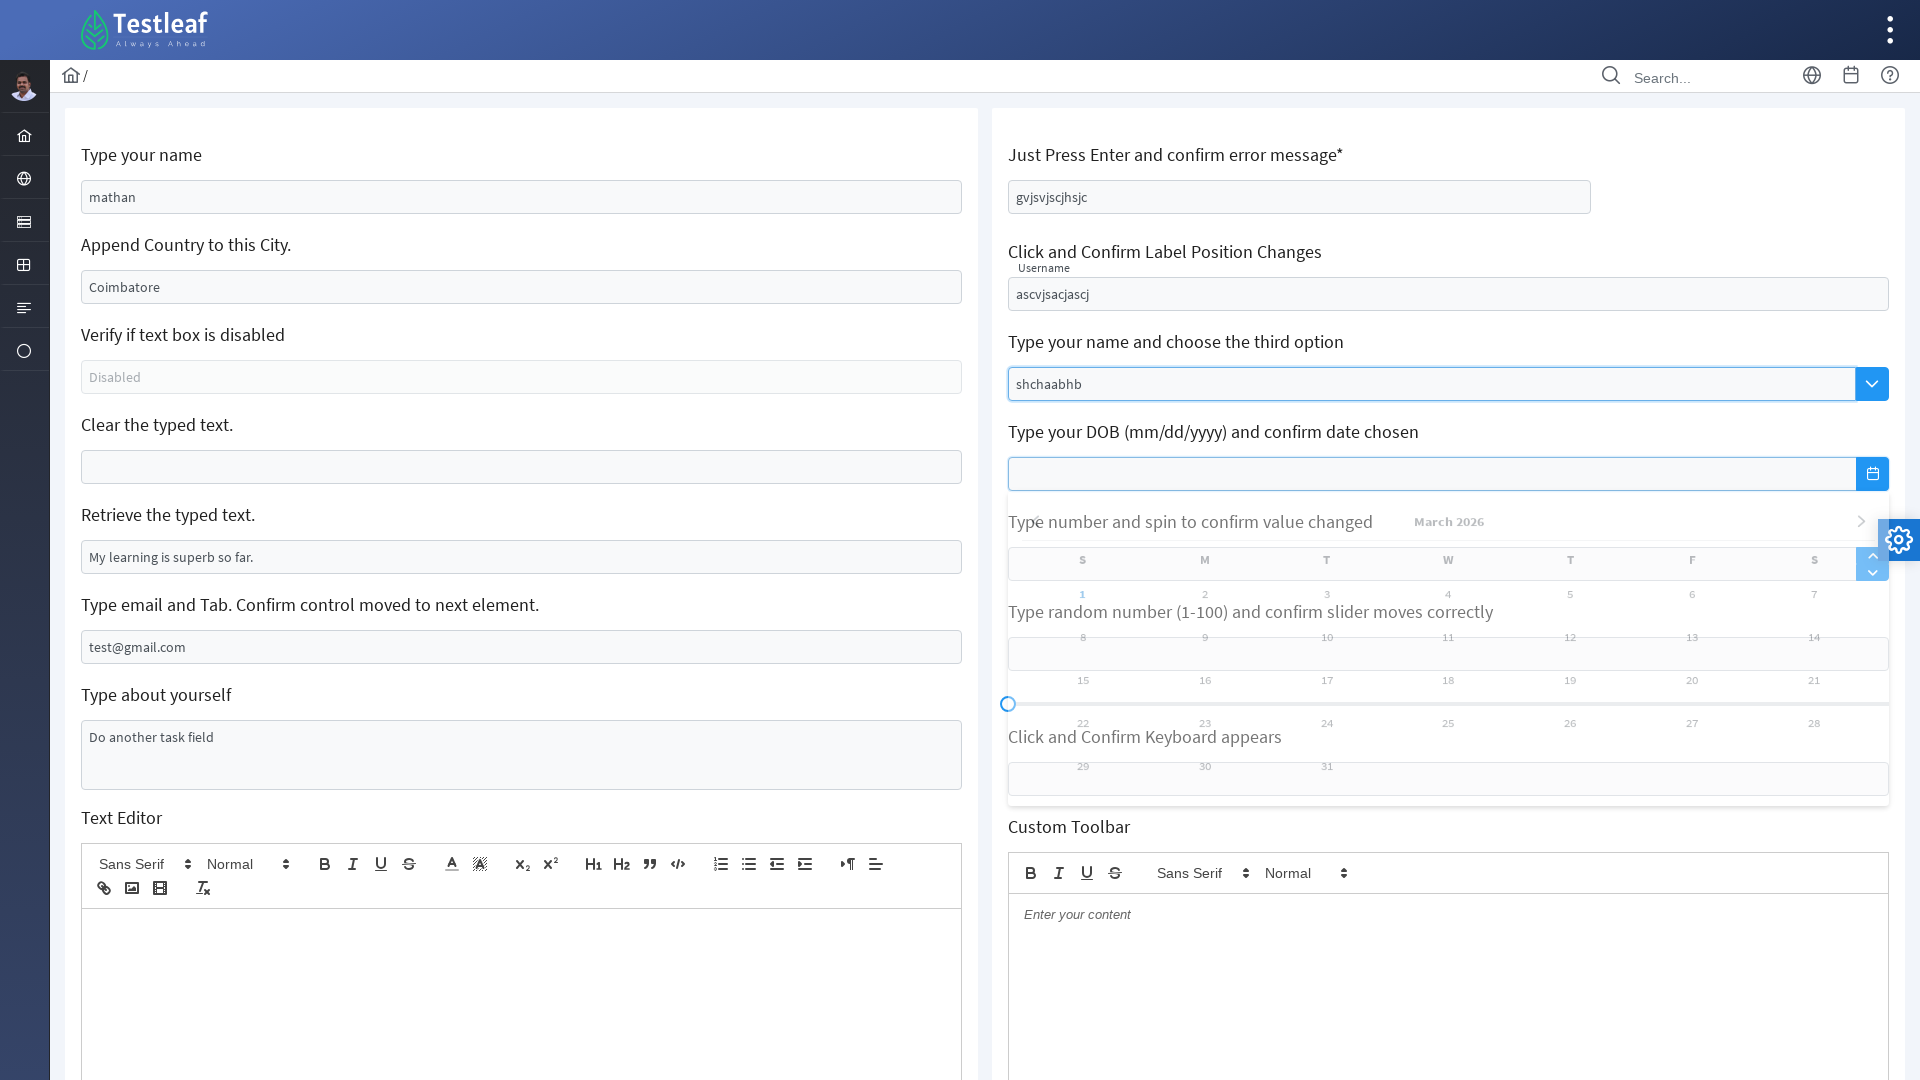

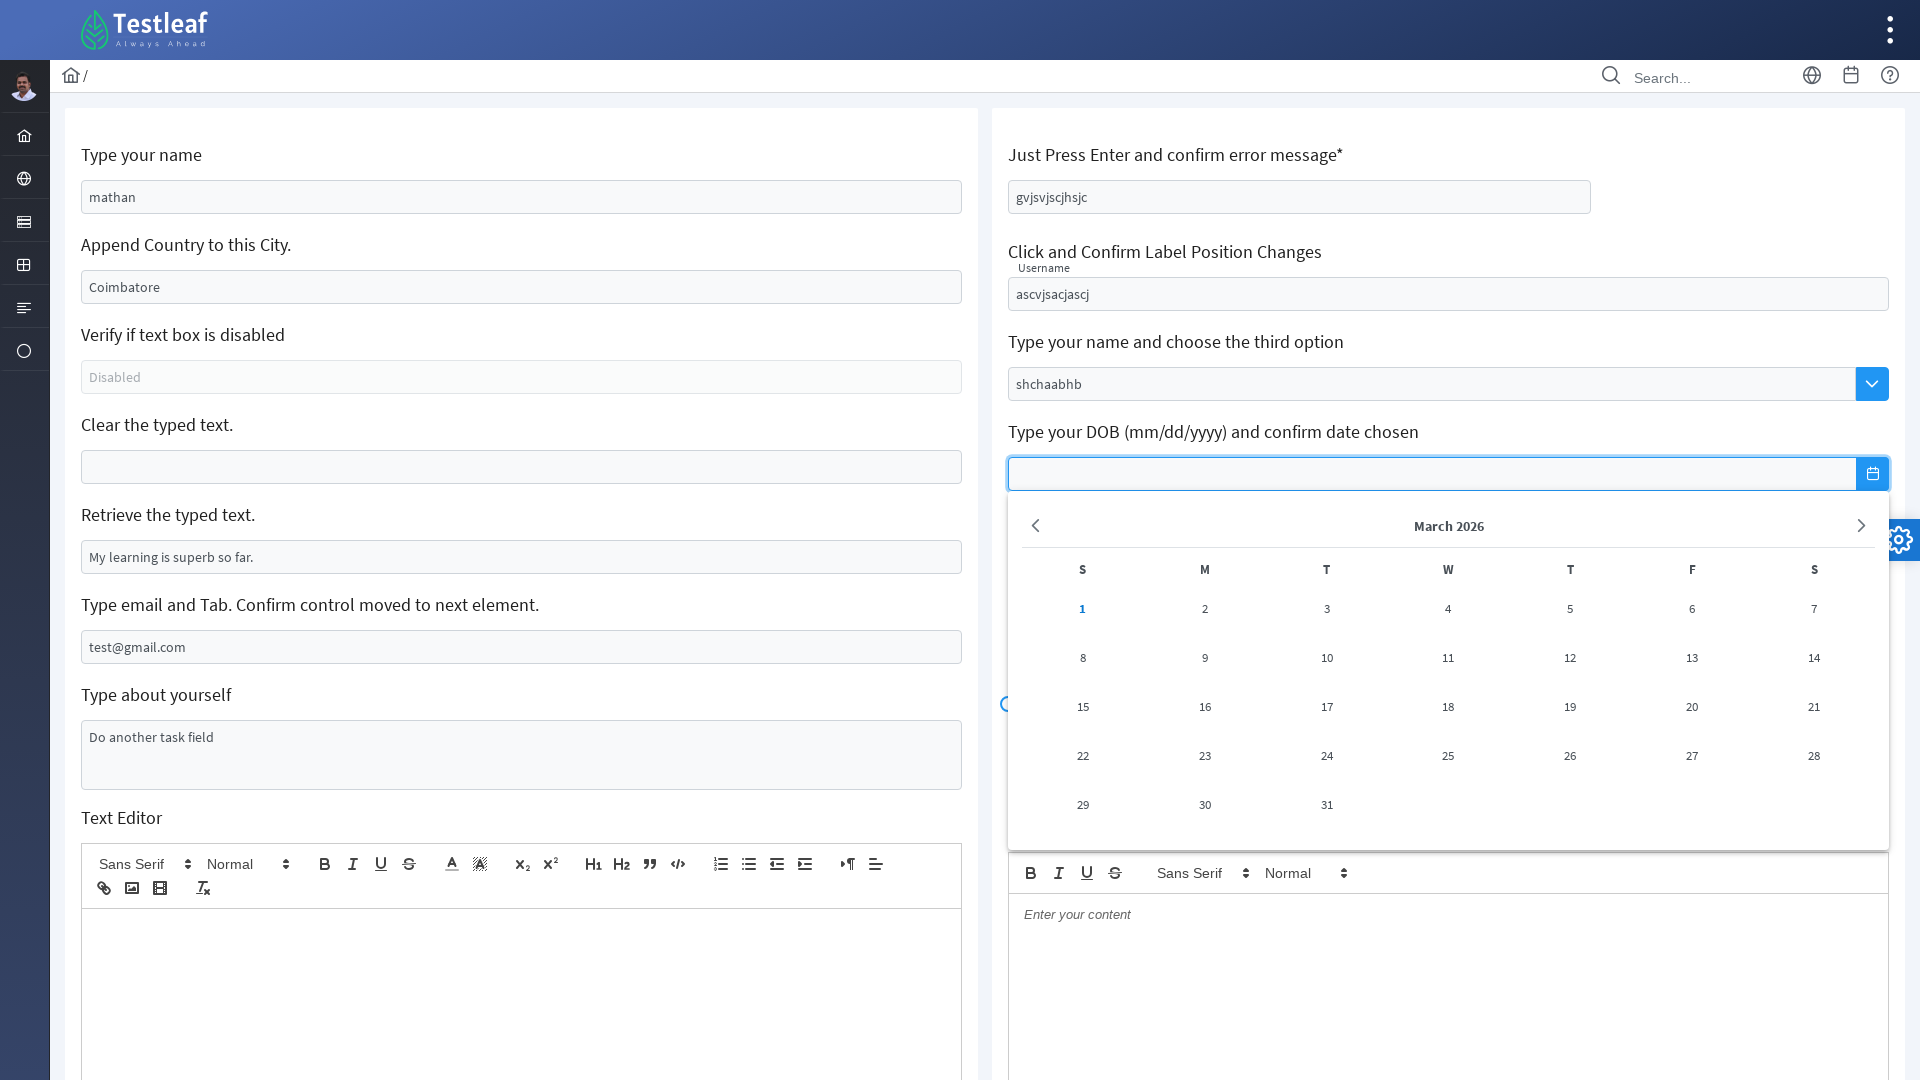